Tests jQuery UI datepicker functionality by selecting a specific date (March 15, 2024) through month/year navigation

Starting URL: https://jqueryui.com/datepicker/

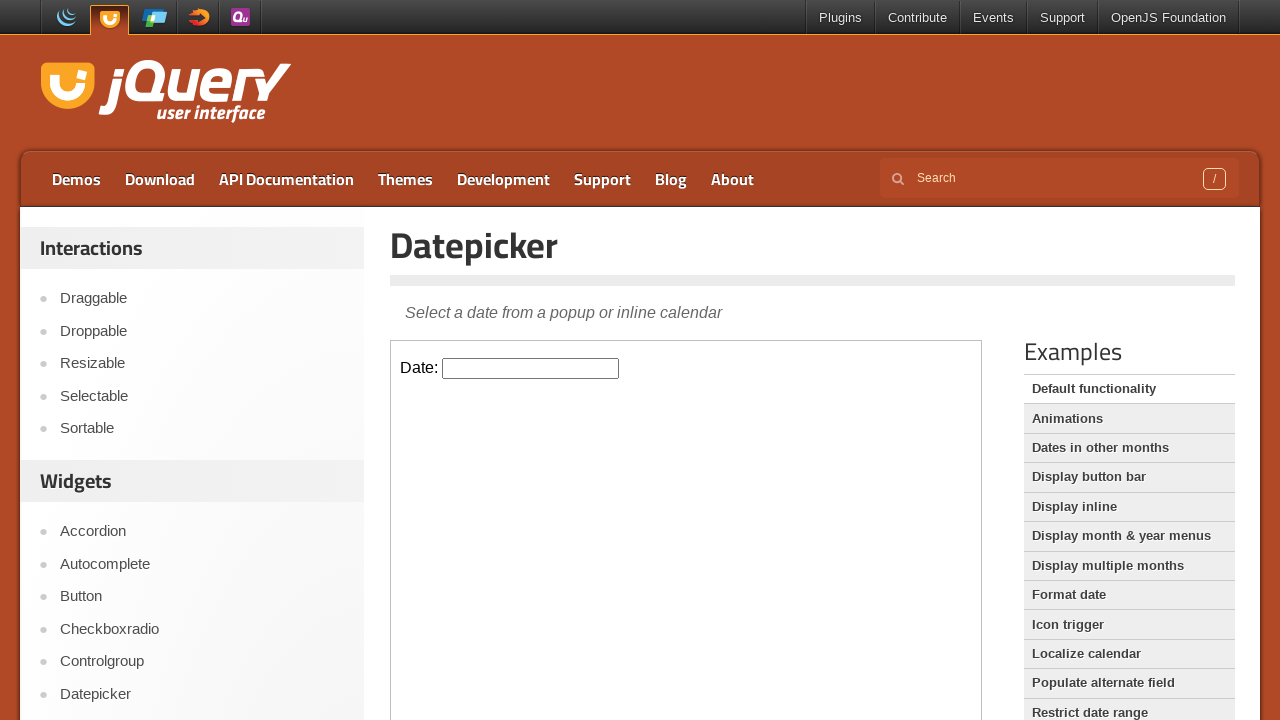

Located iframe containing the datepicker
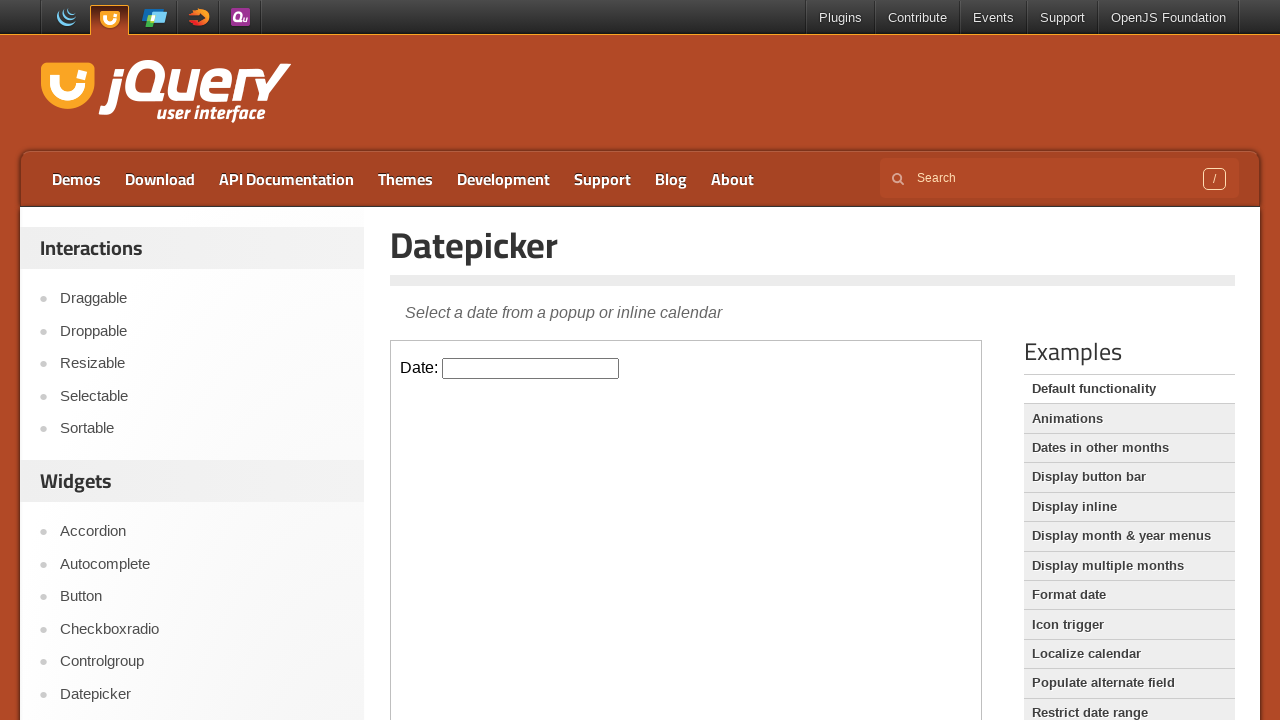

Located datepicker input field
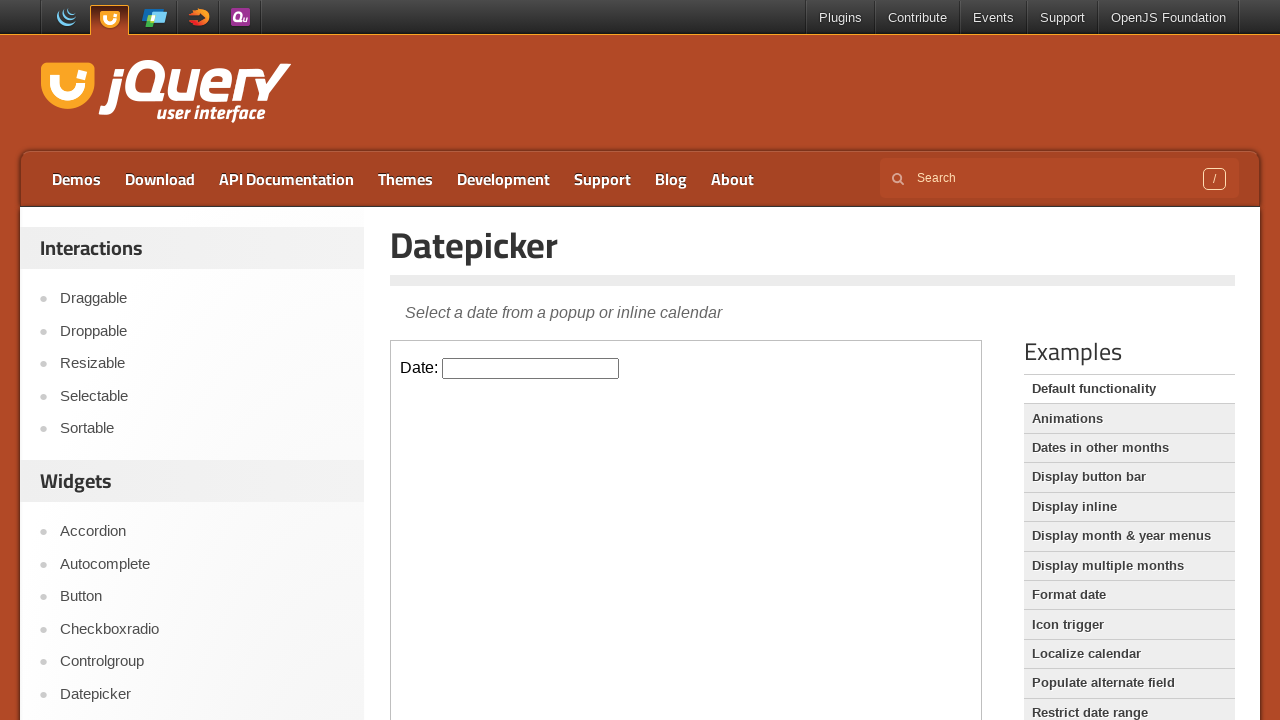

Clicked datepicker input to open calendar at (531, 368) on iframe >> nth=0 >> internal:control=enter-frame >> #datepicker
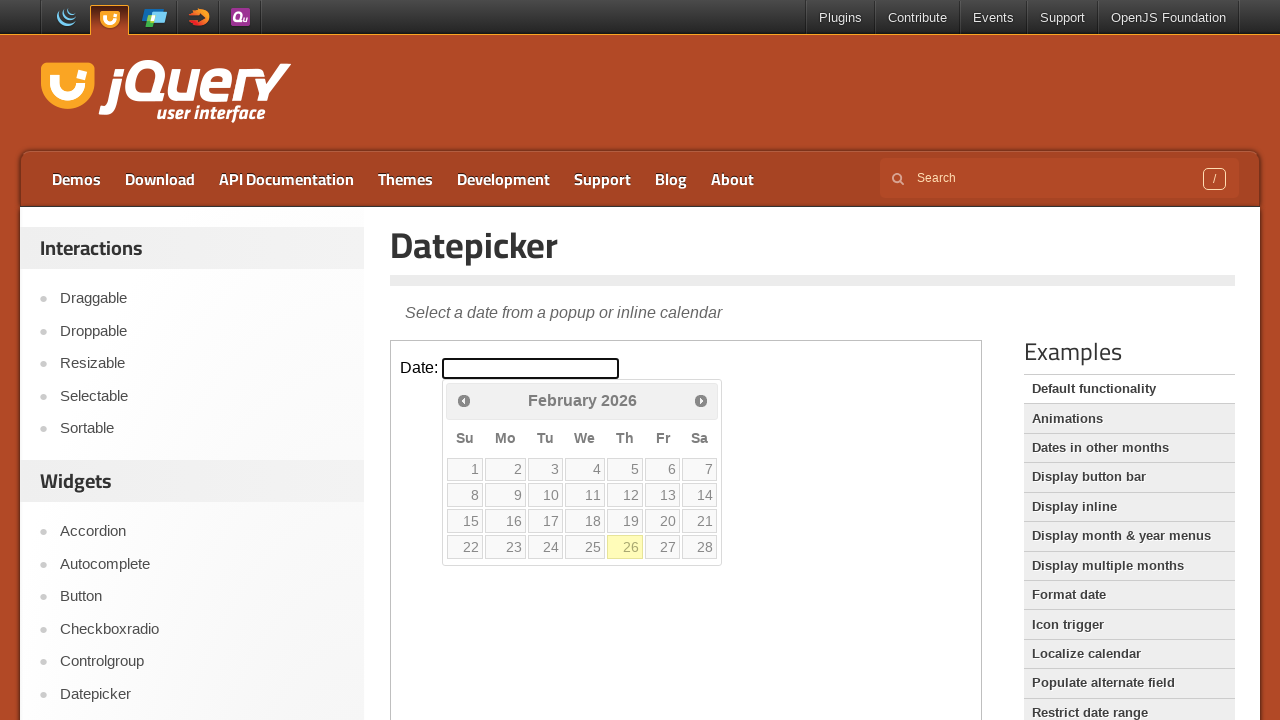

Retrieved current month/year: February 2026
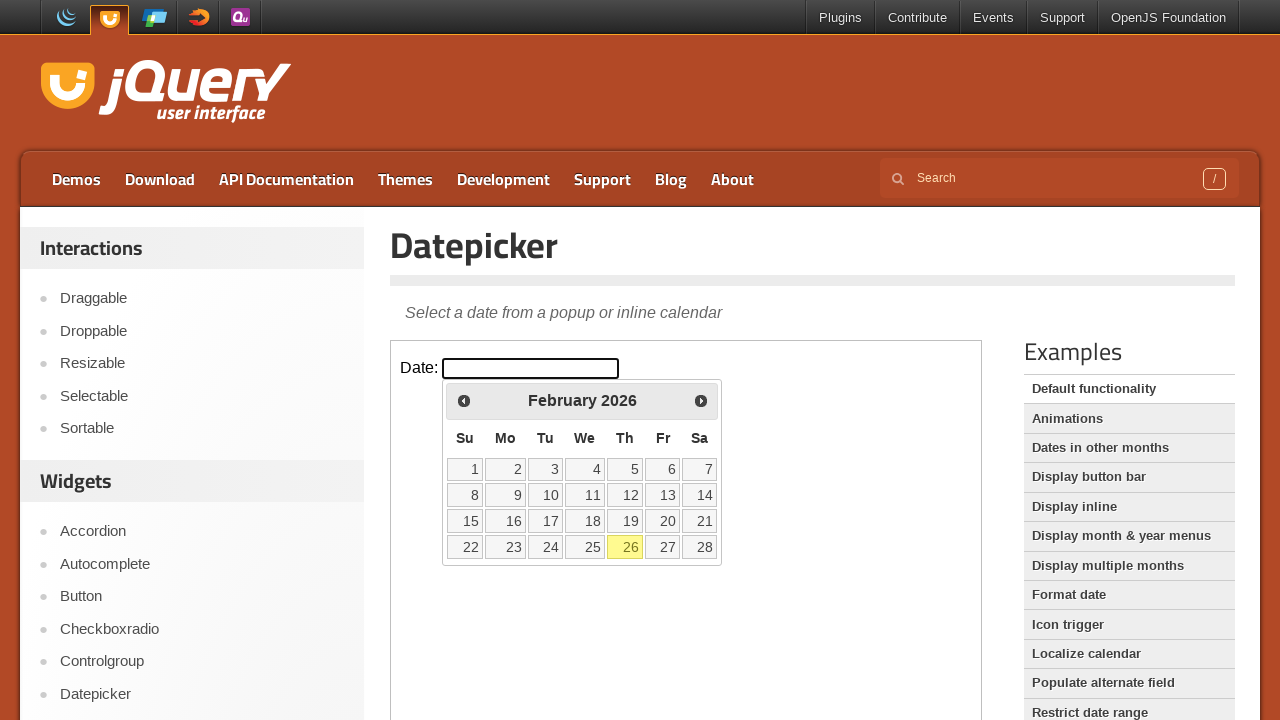

Clicked Prev button to navigate backward in calendar at (464, 400) on iframe >> nth=0 >> internal:control=enter-frame >> xpath=//span[text()='Prev']
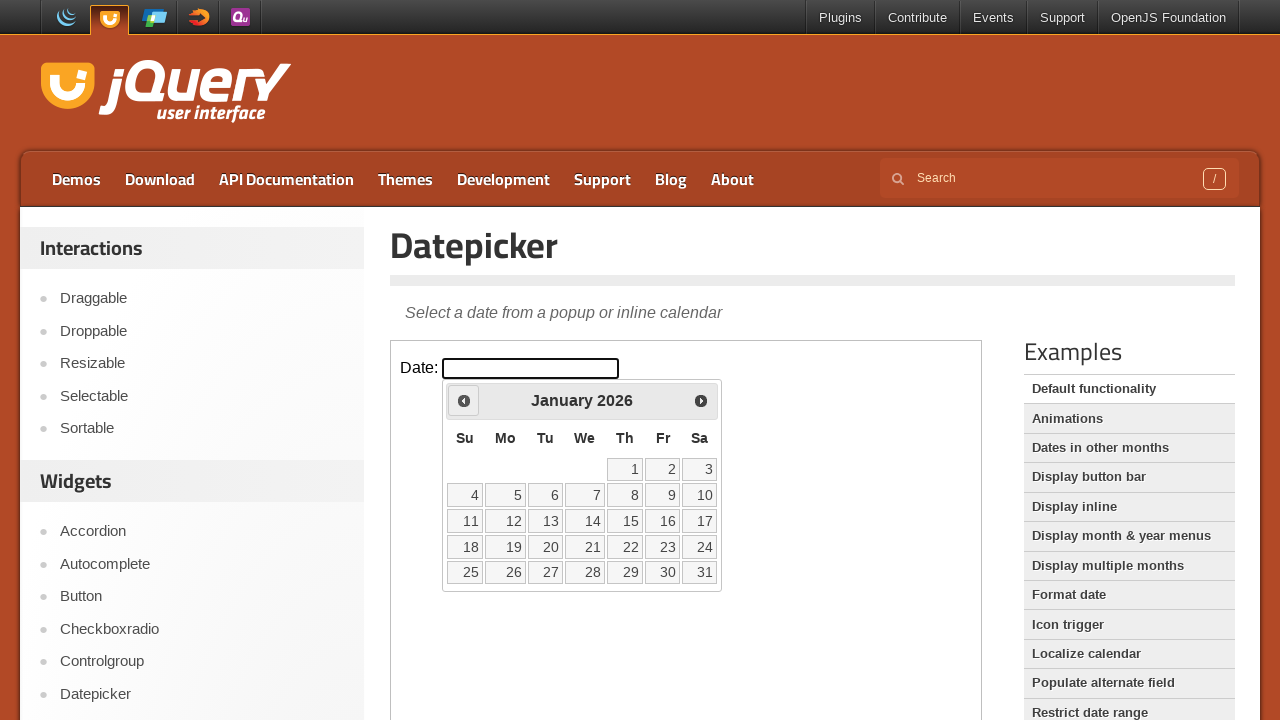

Retrieved current month/year: January 2026
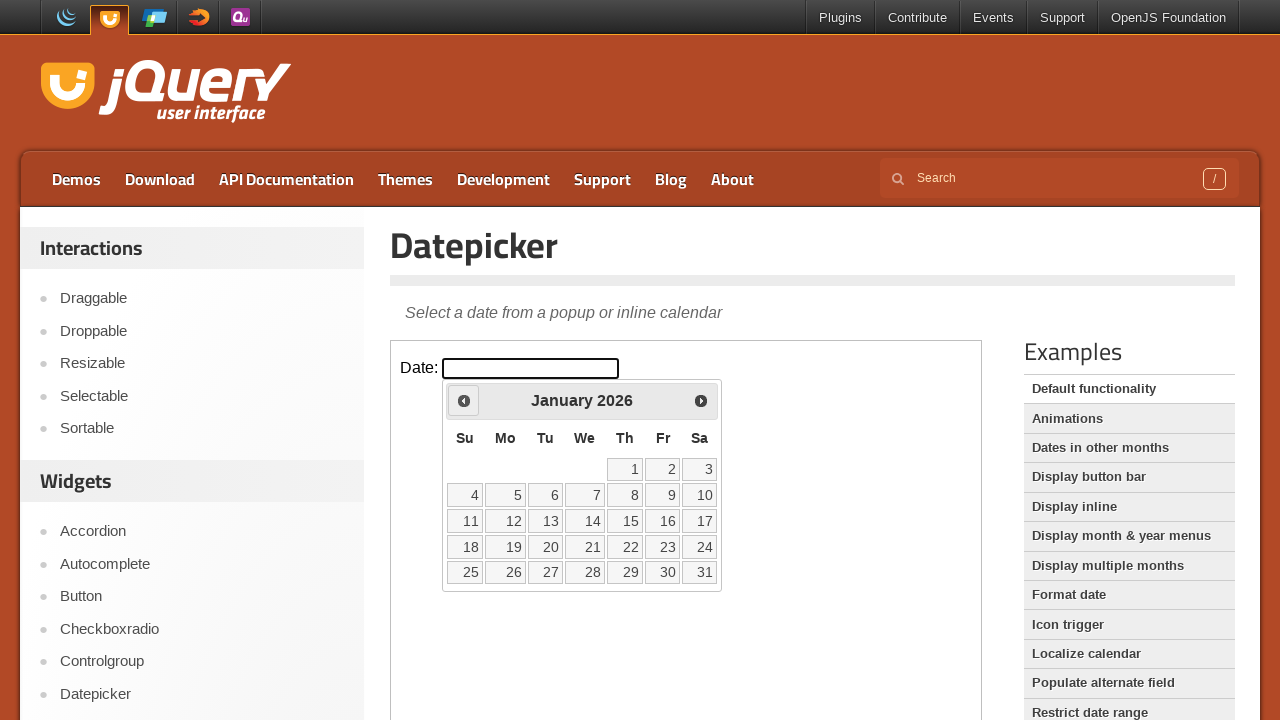

Clicked Prev button to navigate backward in calendar at (464, 400) on iframe >> nth=0 >> internal:control=enter-frame >> xpath=//span[text()='Prev']
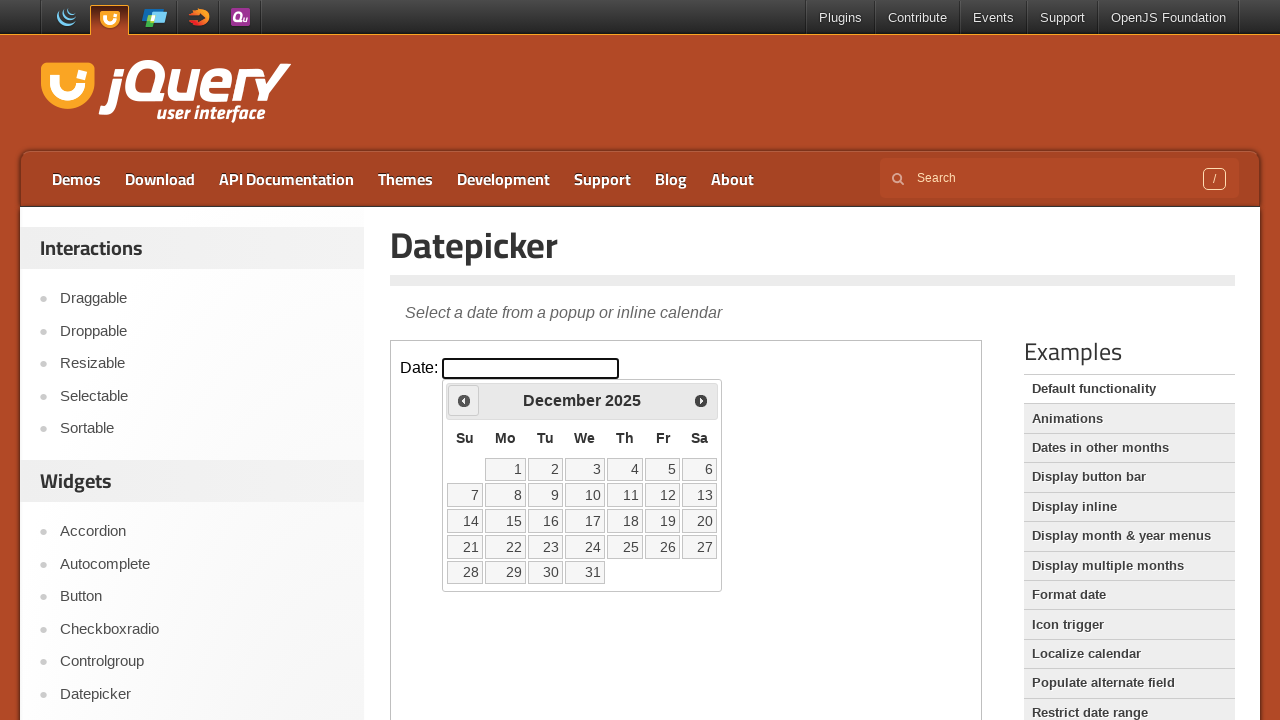

Retrieved current month/year: December 2025
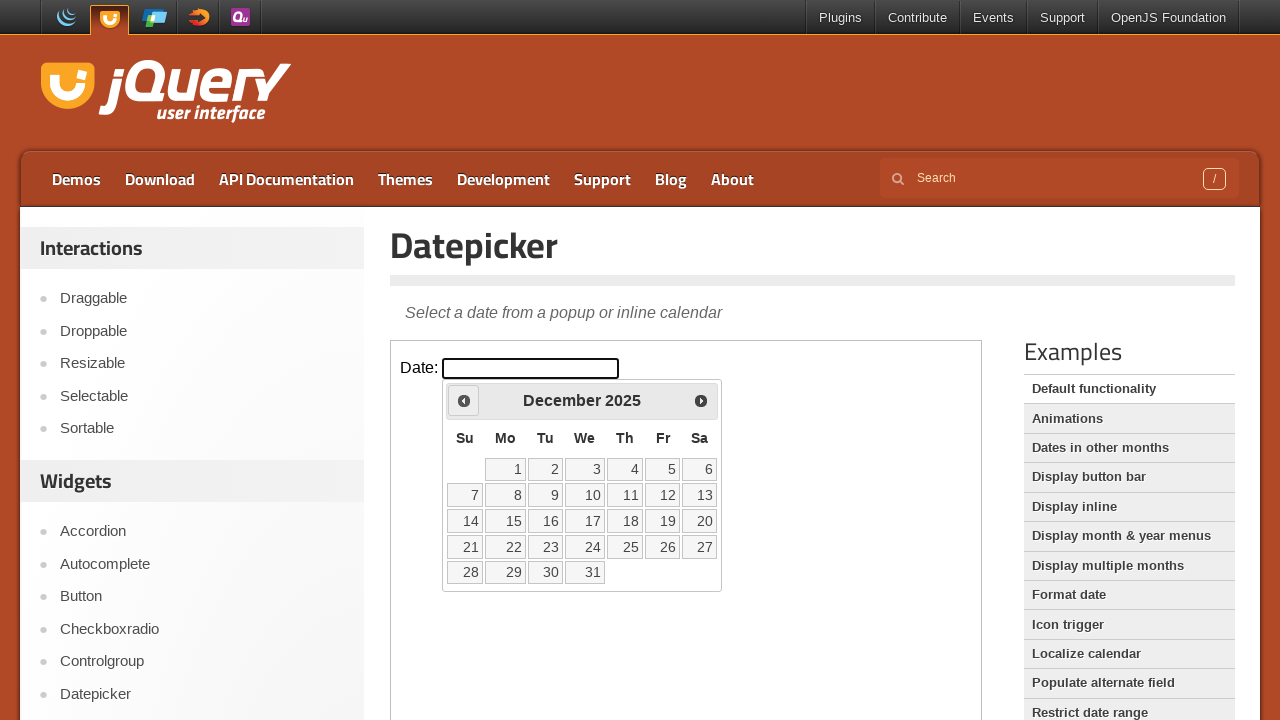

Clicked Prev button to navigate backward in calendar at (464, 400) on iframe >> nth=0 >> internal:control=enter-frame >> xpath=//span[text()='Prev']
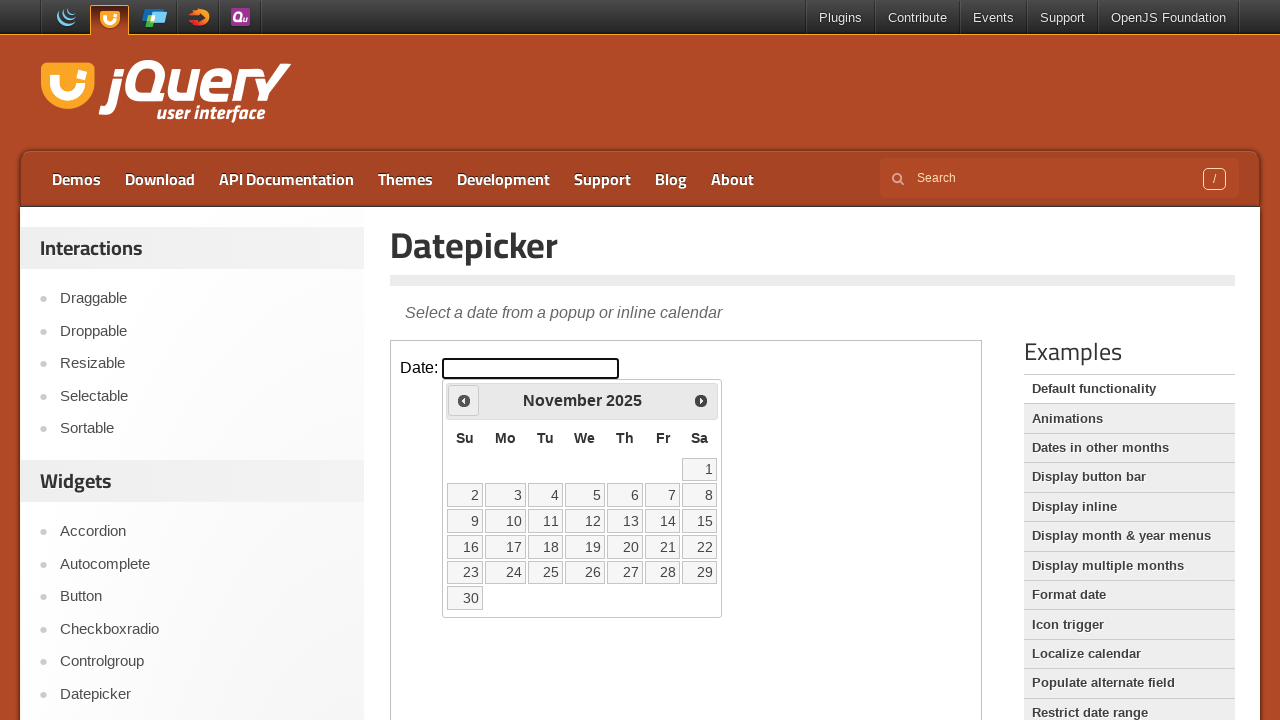

Retrieved current month/year: November 2025
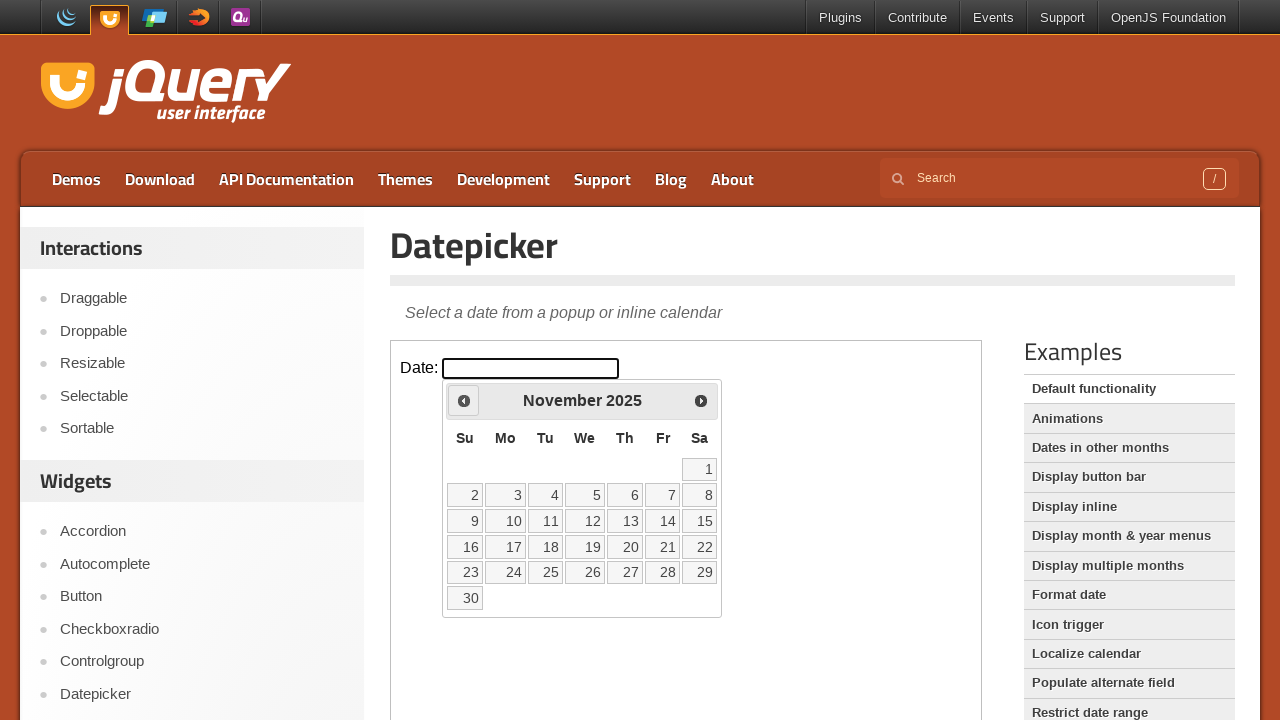

Clicked Prev button to navigate backward in calendar at (464, 400) on iframe >> nth=0 >> internal:control=enter-frame >> xpath=//span[text()='Prev']
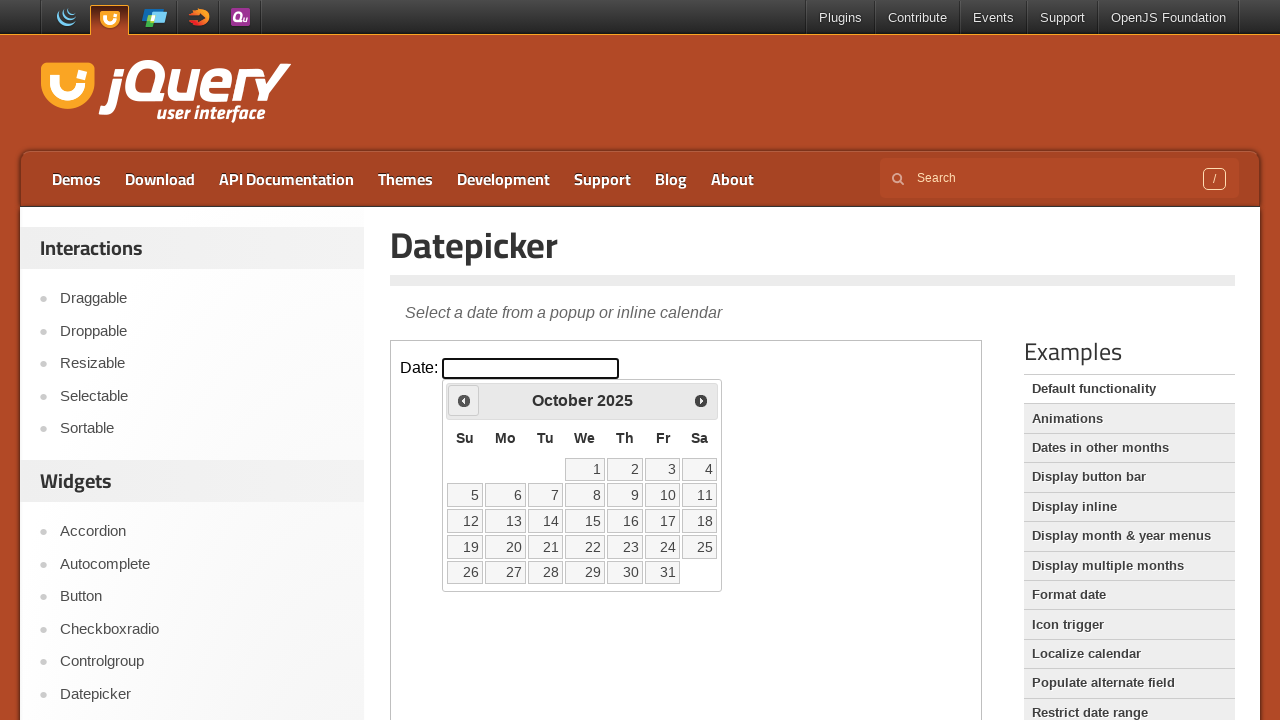

Retrieved current month/year: October 2025
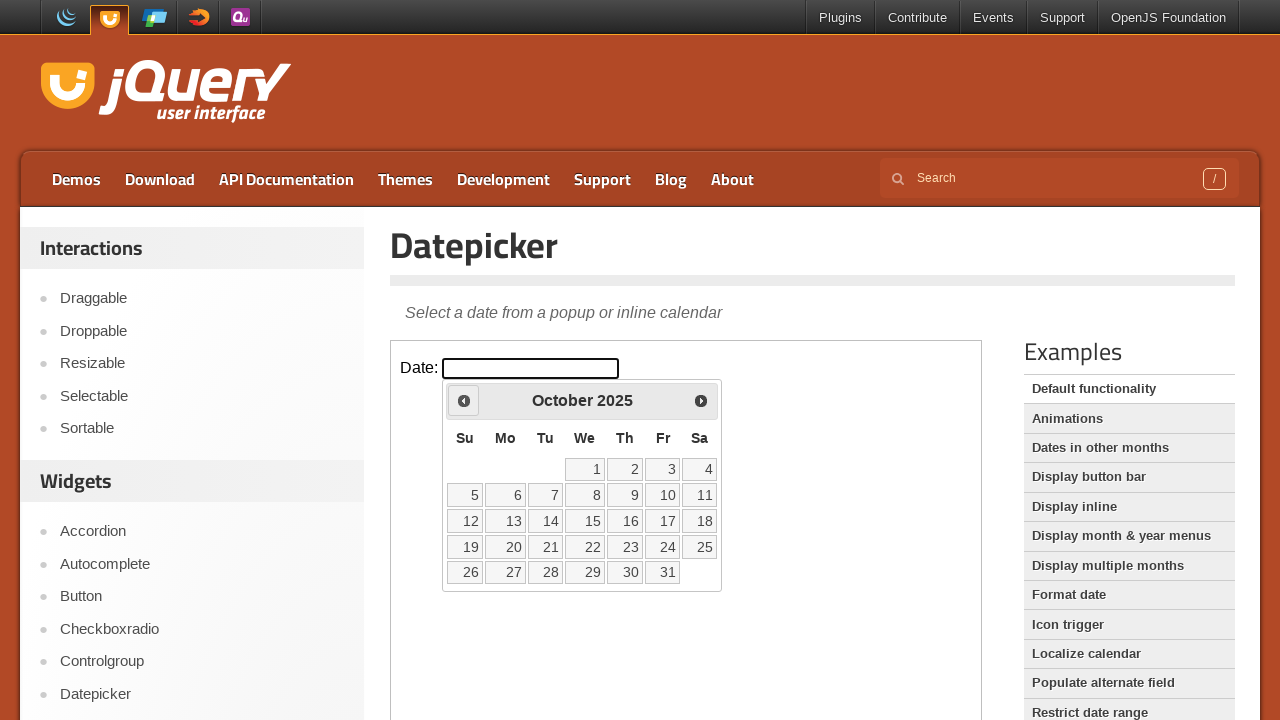

Clicked Prev button to navigate backward in calendar at (464, 400) on iframe >> nth=0 >> internal:control=enter-frame >> xpath=//span[text()='Prev']
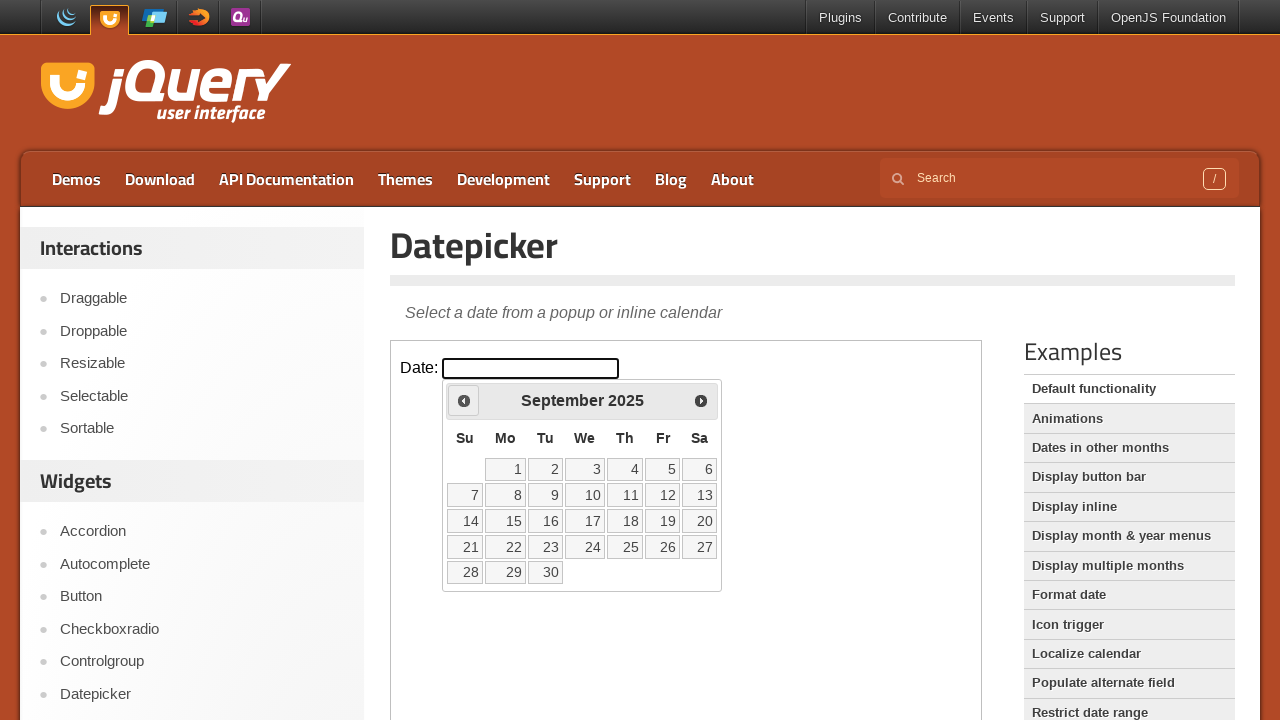

Retrieved current month/year: September 2025
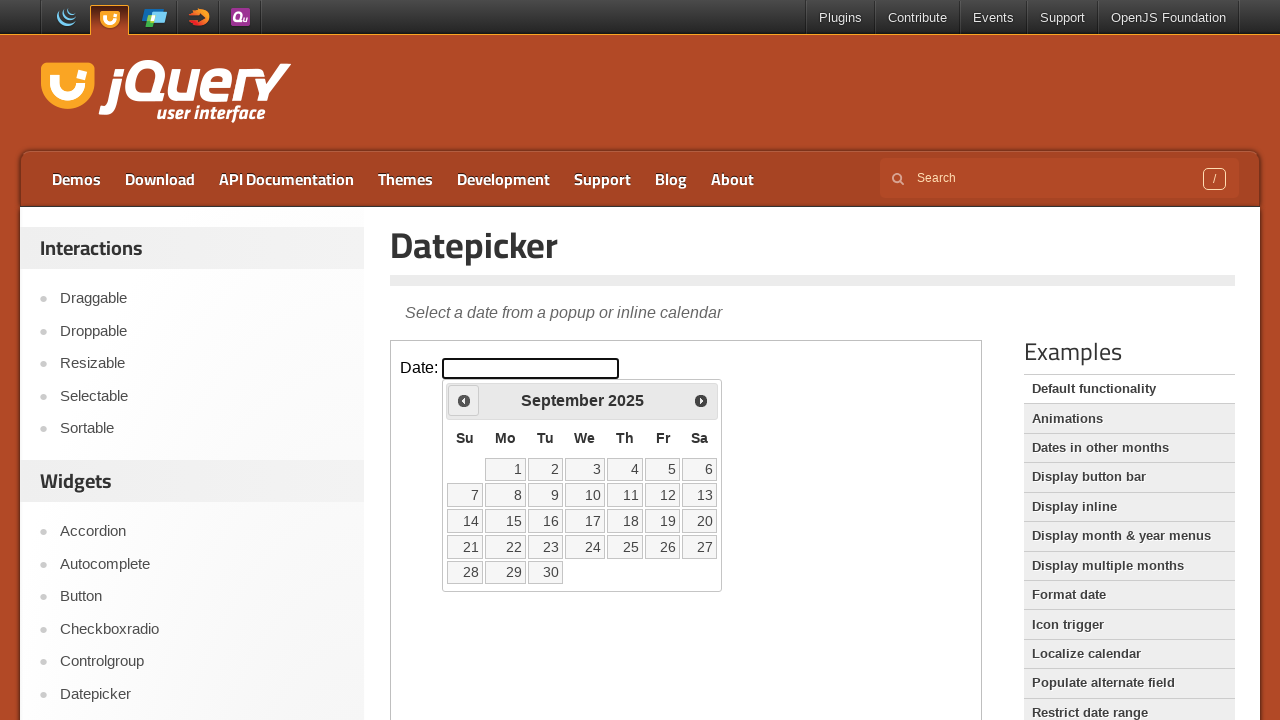

Clicked Prev button to navigate backward in calendar at (464, 400) on iframe >> nth=0 >> internal:control=enter-frame >> xpath=//span[text()='Prev']
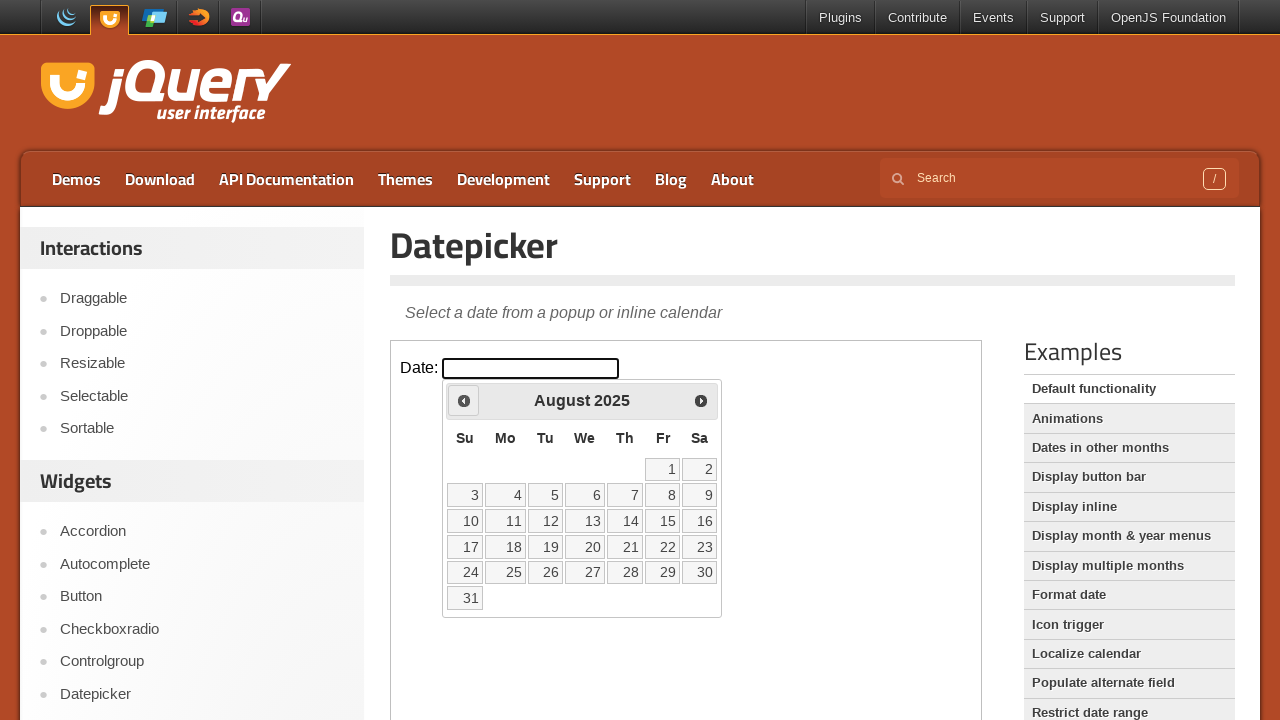

Retrieved current month/year: August 2025
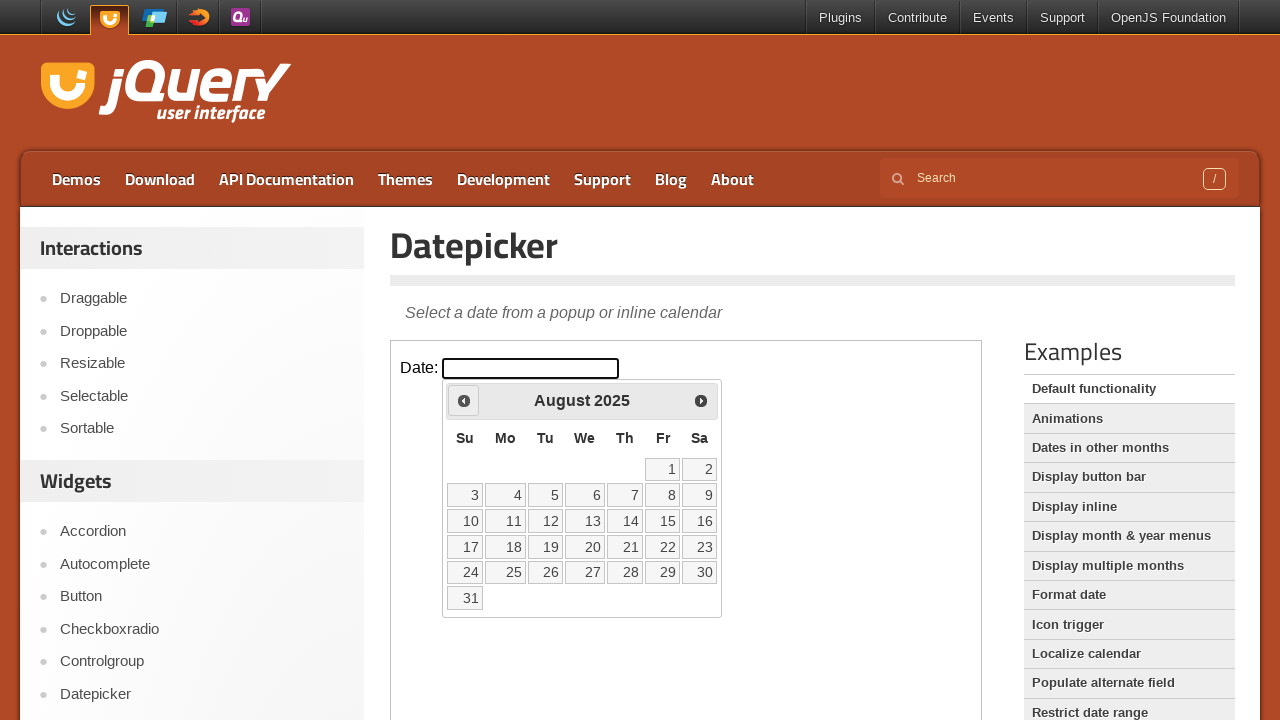

Clicked Prev button to navigate backward in calendar at (464, 400) on iframe >> nth=0 >> internal:control=enter-frame >> xpath=//span[text()='Prev']
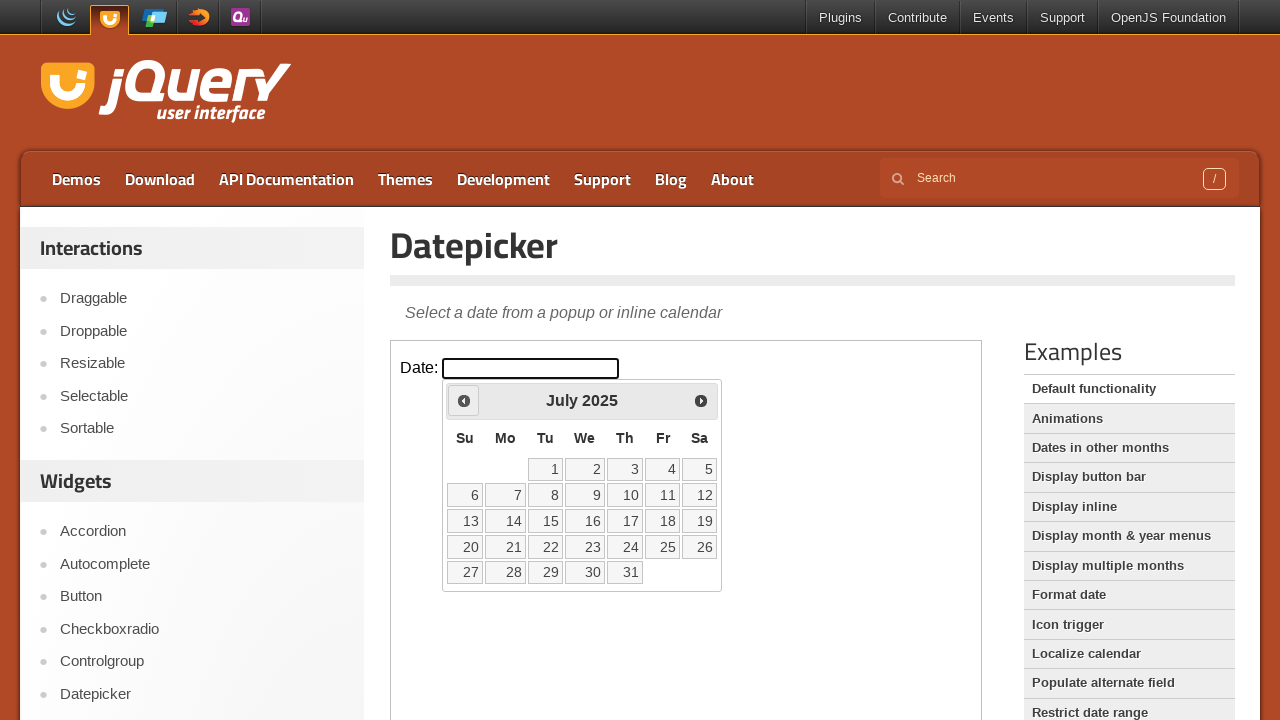

Retrieved current month/year: July 2025
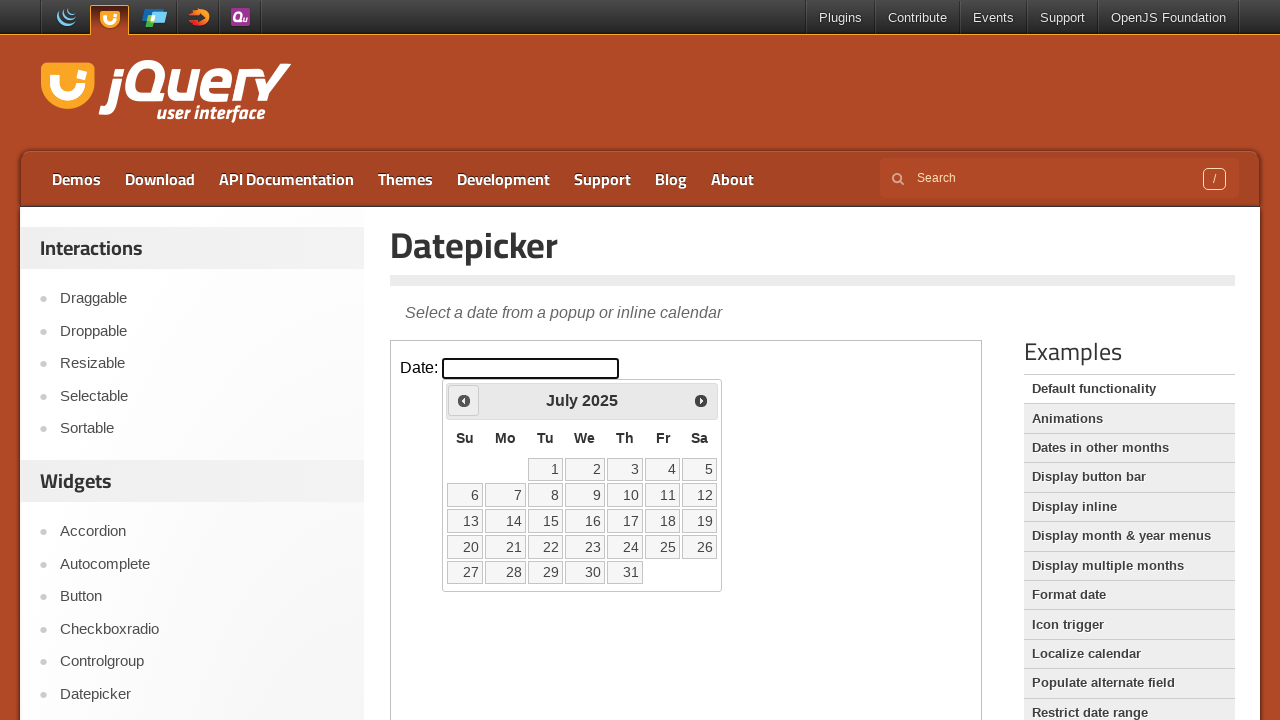

Clicked Prev button to navigate backward in calendar at (464, 400) on iframe >> nth=0 >> internal:control=enter-frame >> xpath=//span[text()='Prev']
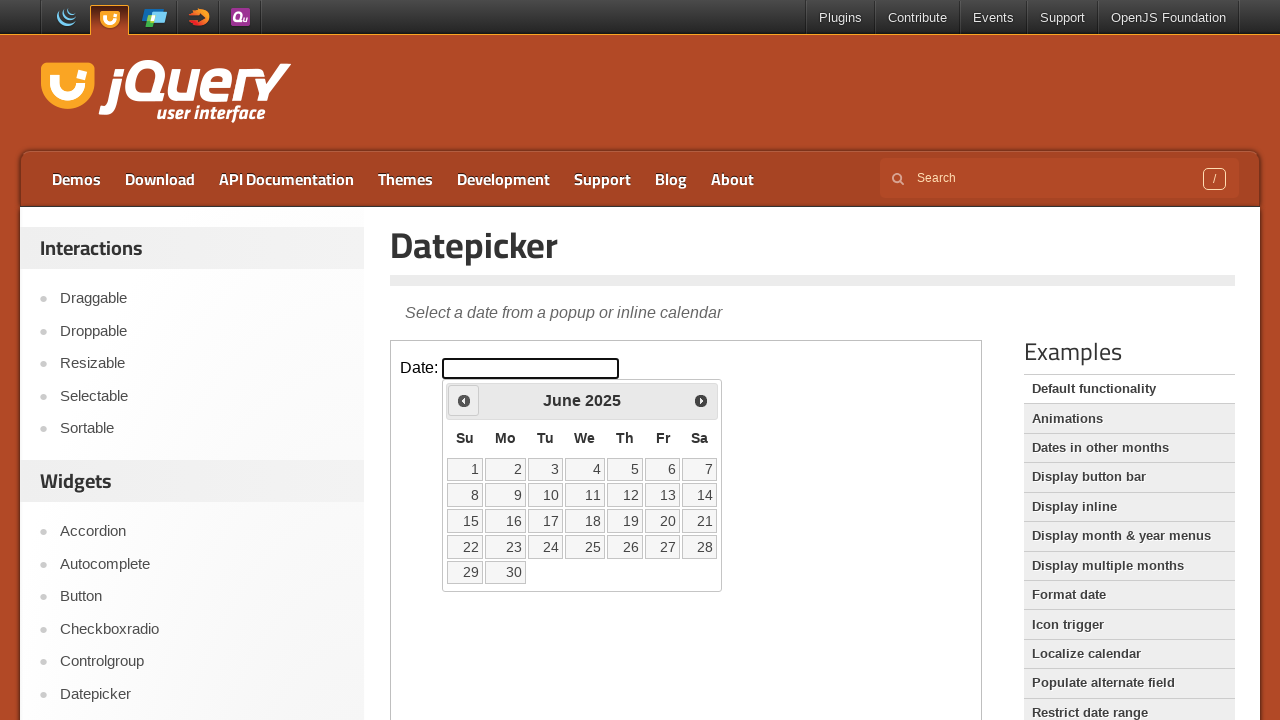

Retrieved current month/year: June 2025
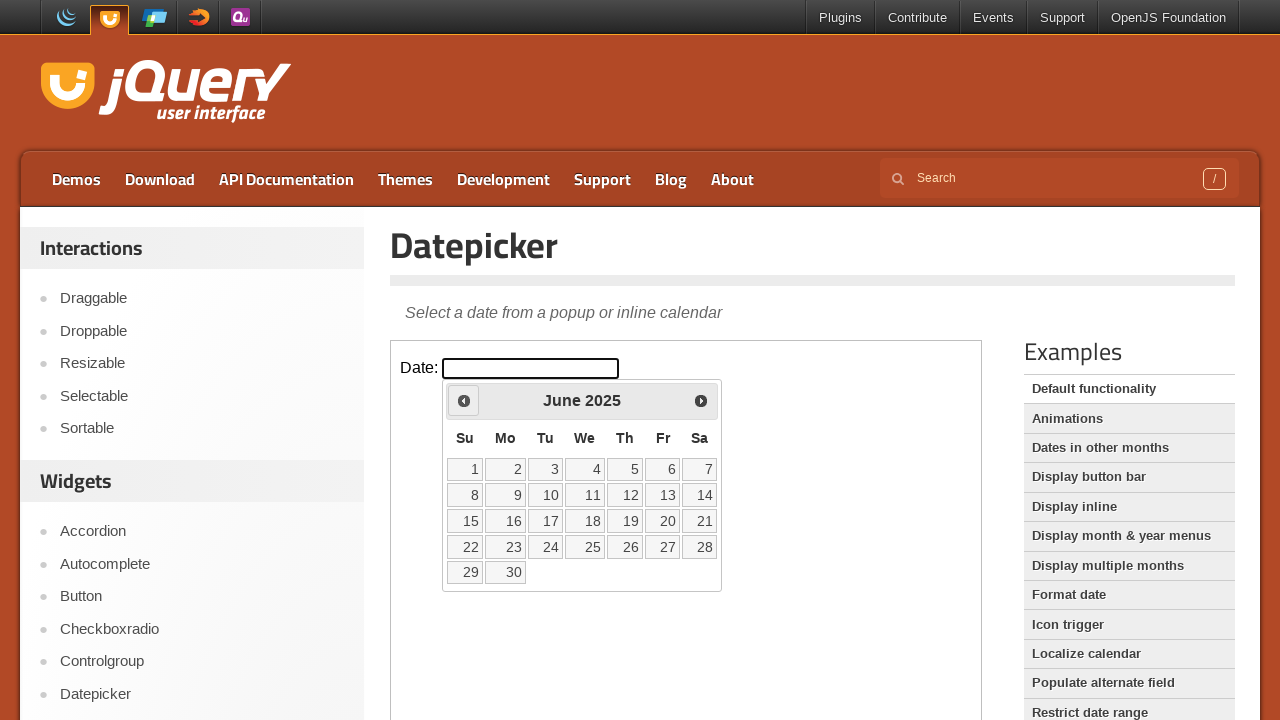

Clicked Prev button to navigate backward in calendar at (464, 400) on iframe >> nth=0 >> internal:control=enter-frame >> xpath=//span[text()='Prev']
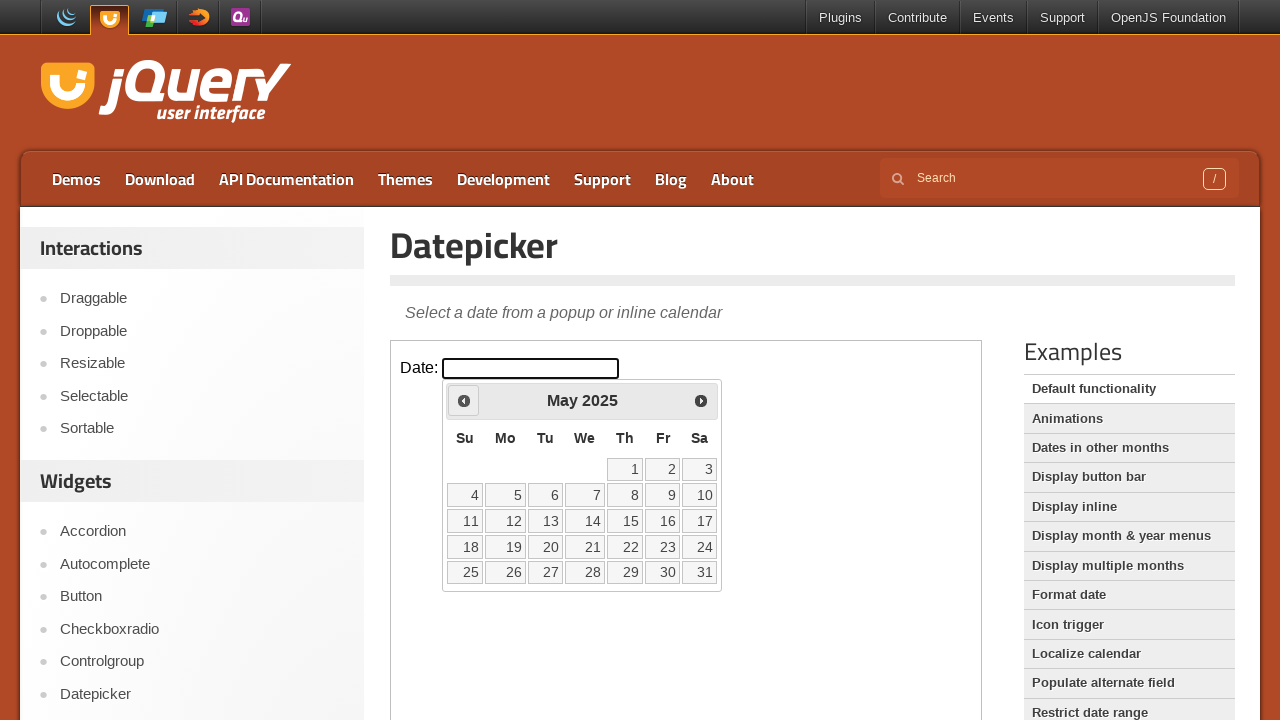

Retrieved current month/year: May 2025
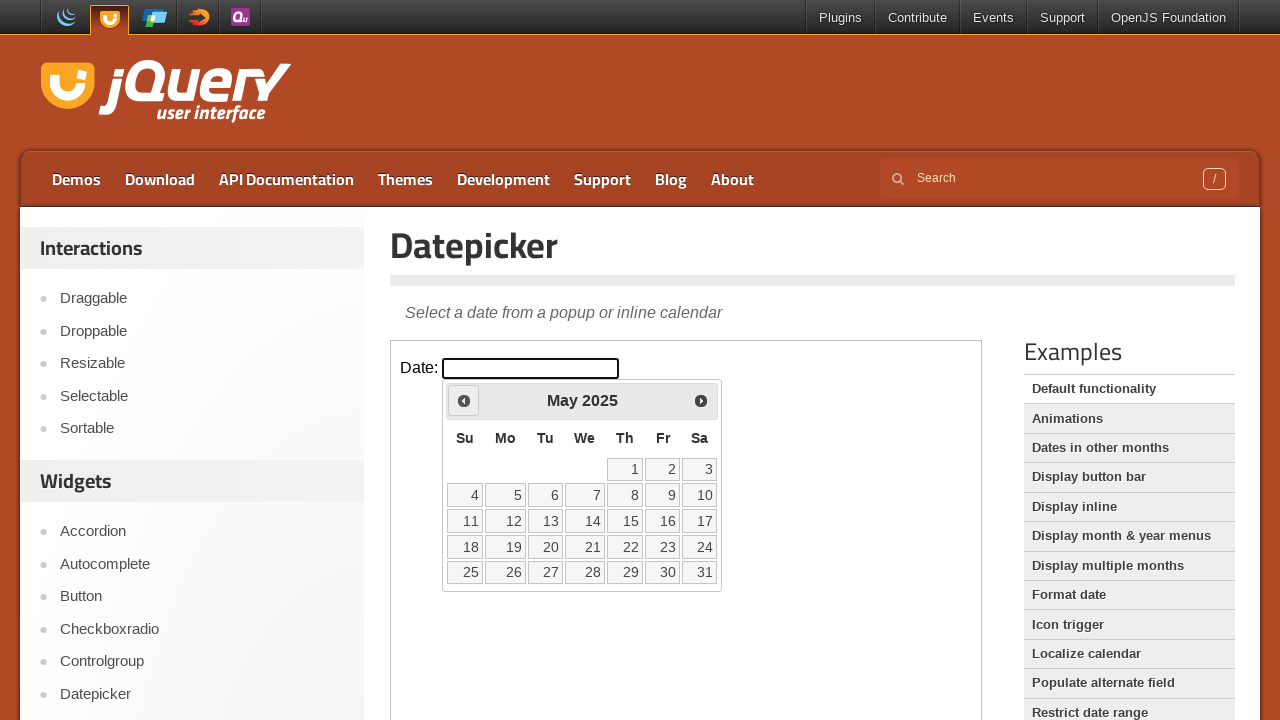

Clicked Prev button to navigate backward in calendar at (464, 400) on iframe >> nth=0 >> internal:control=enter-frame >> xpath=//span[text()='Prev']
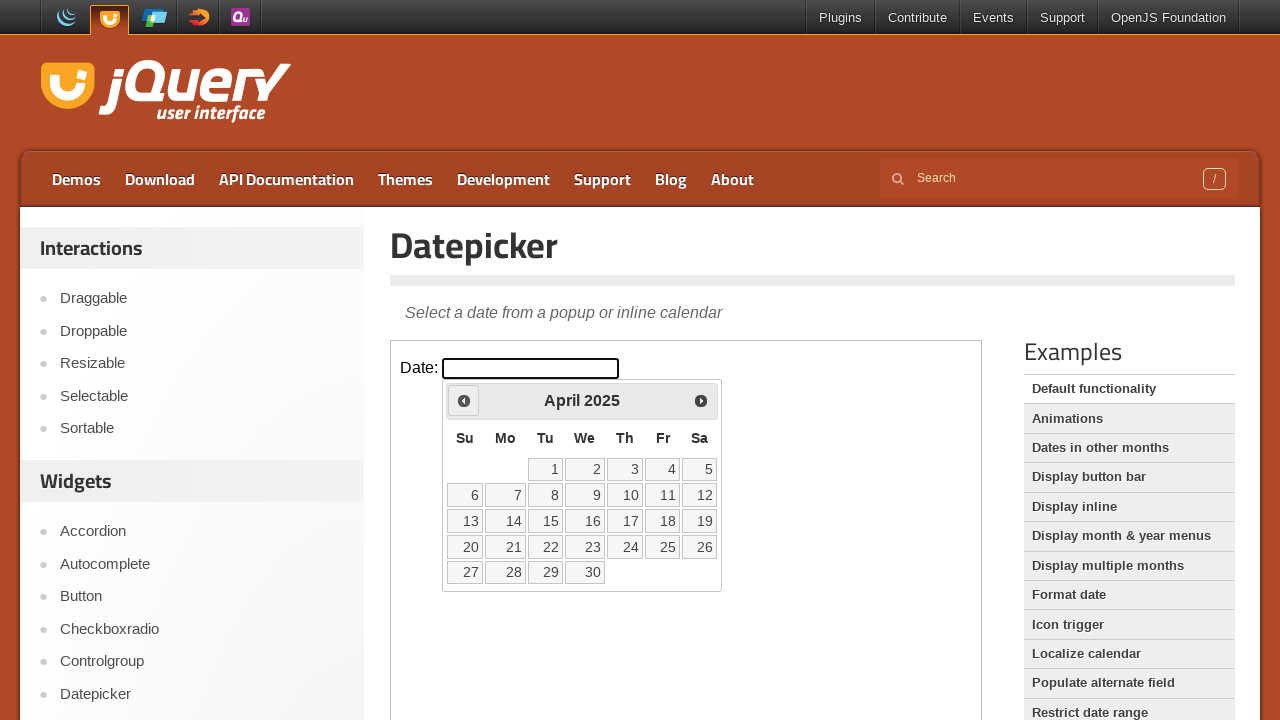

Retrieved current month/year: April 2025
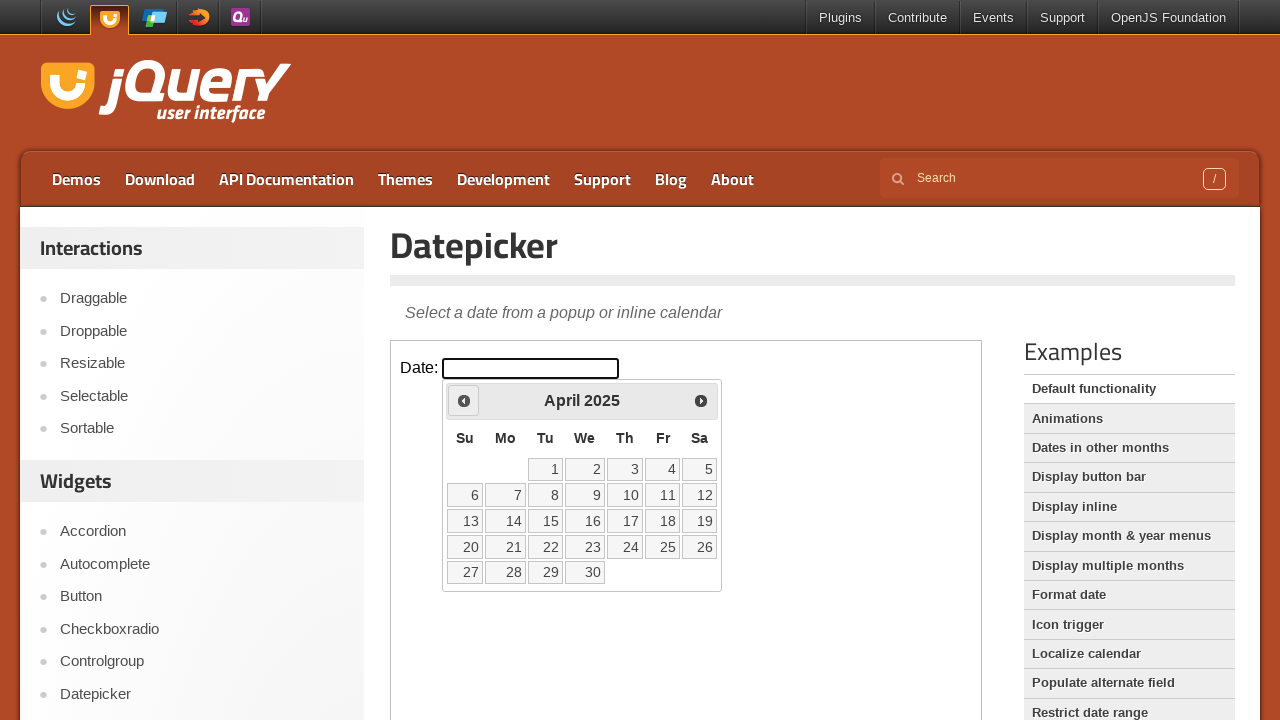

Clicked Prev button to navigate backward in calendar at (464, 400) on iframe >> nth=0 >> internal:control=enter-frame >> xpath=//span[text()='Prev']
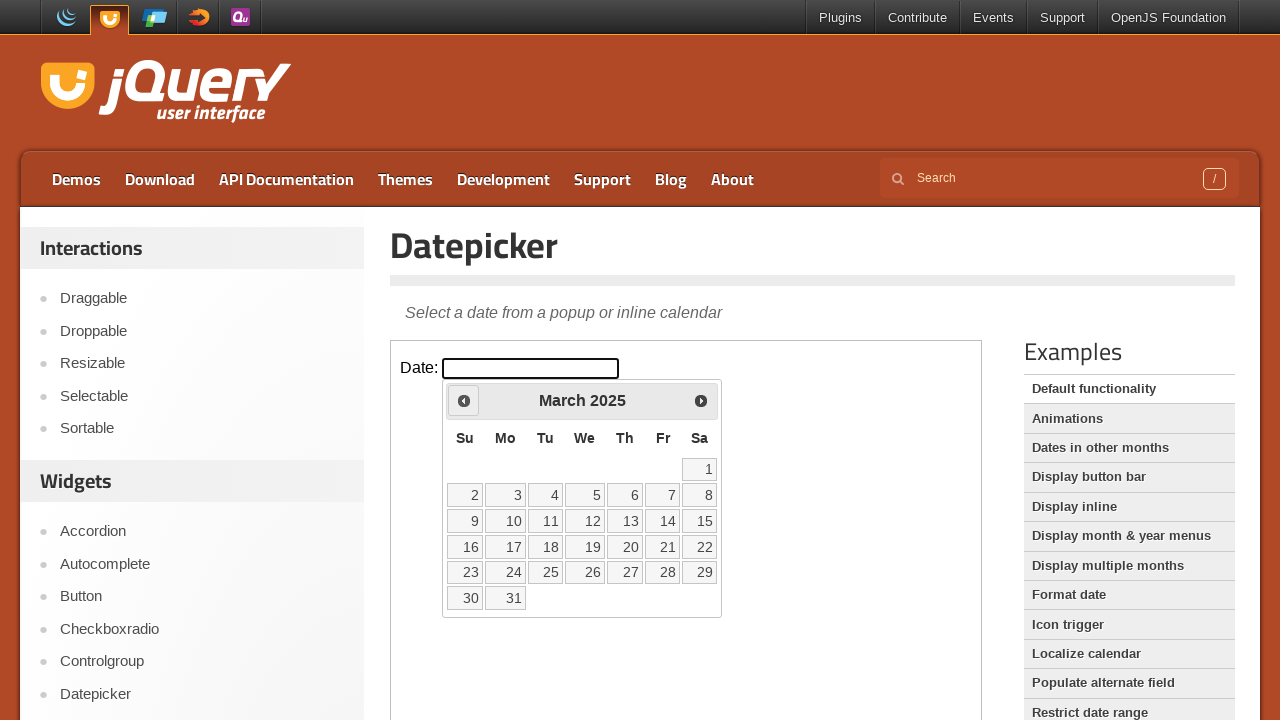

Retrieved current month/year: March 2025
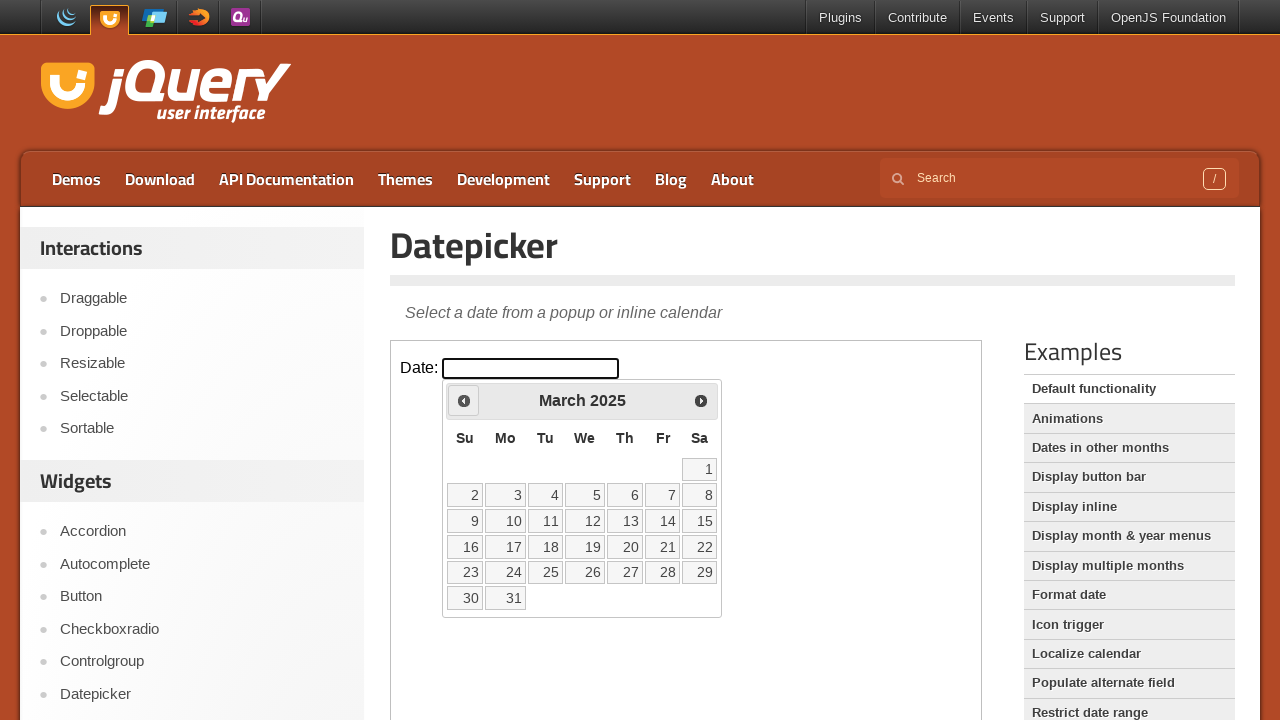

Clicked Prev button to navigate backward in calendar at (464, 400) on iframe >> nth=0 >> internal:control=enter-frame >> xpath=//span[text()='Prev']
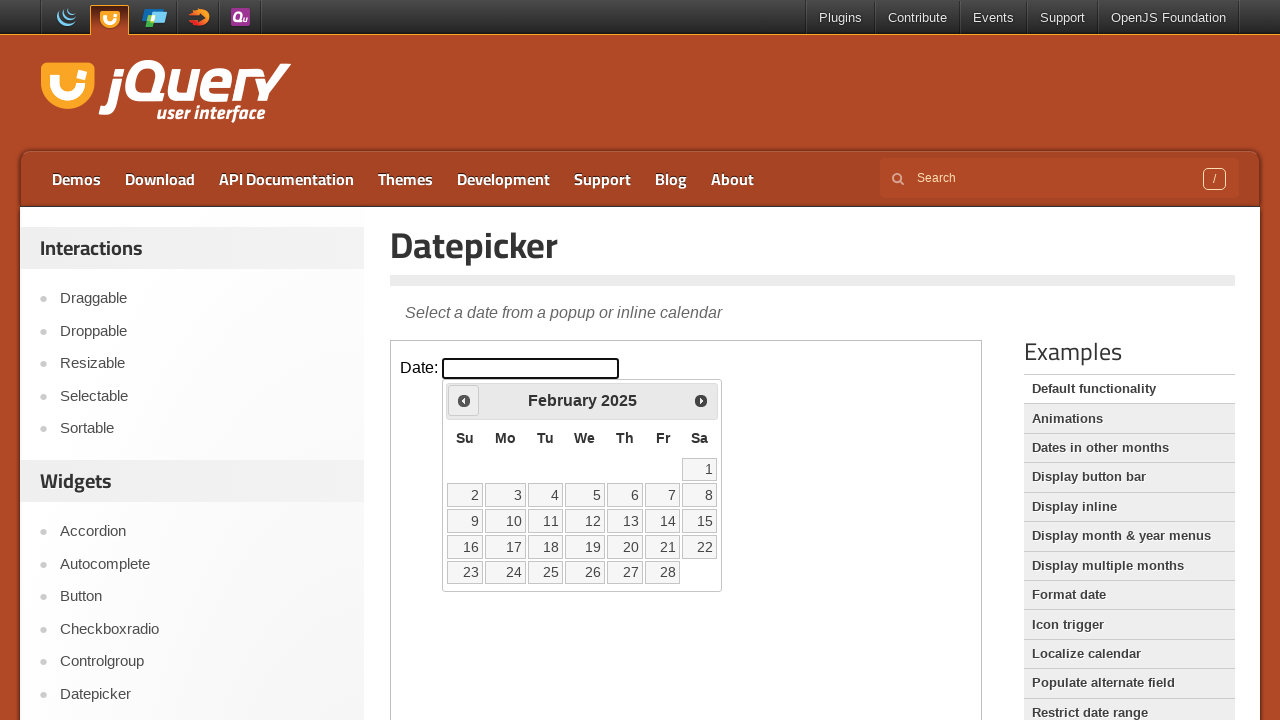

Retrieved current month/year: February 2025
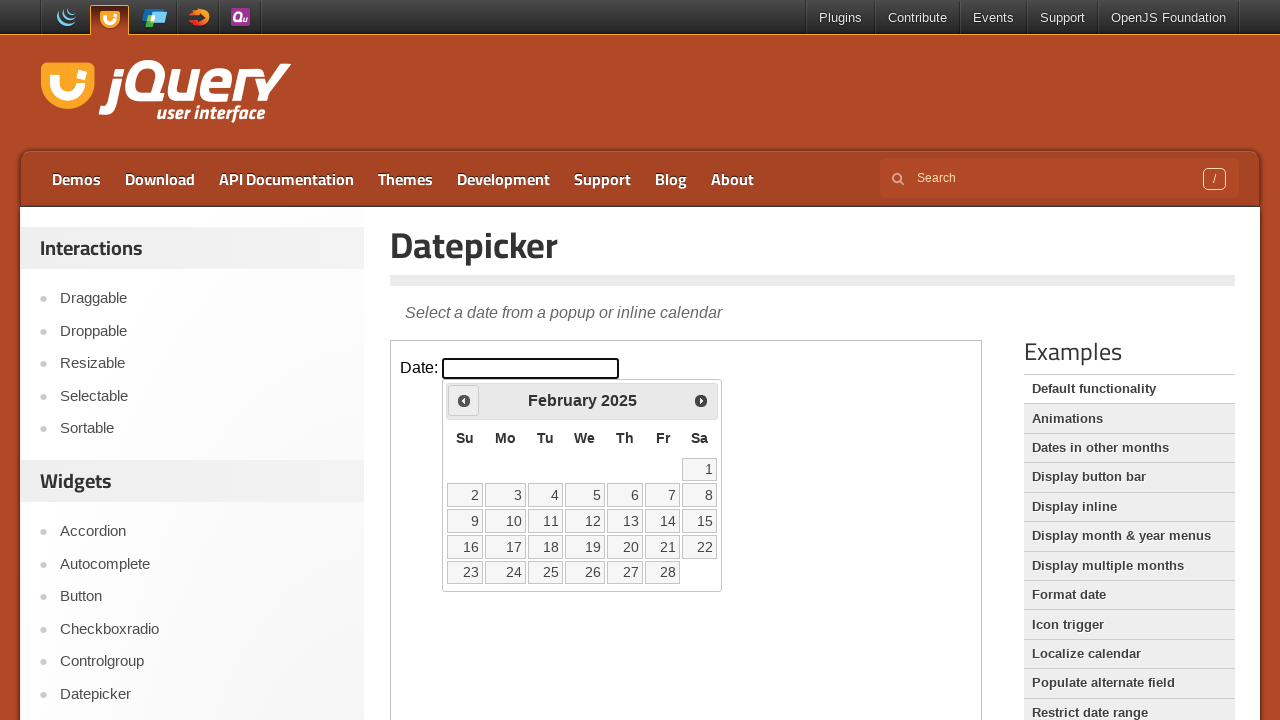

Clicked Prev button to navigate backward in calendar at (464, 400) on iframe >> nth=0 >> internal:control=enter-frame >> xpath=//span[text()='Prev']
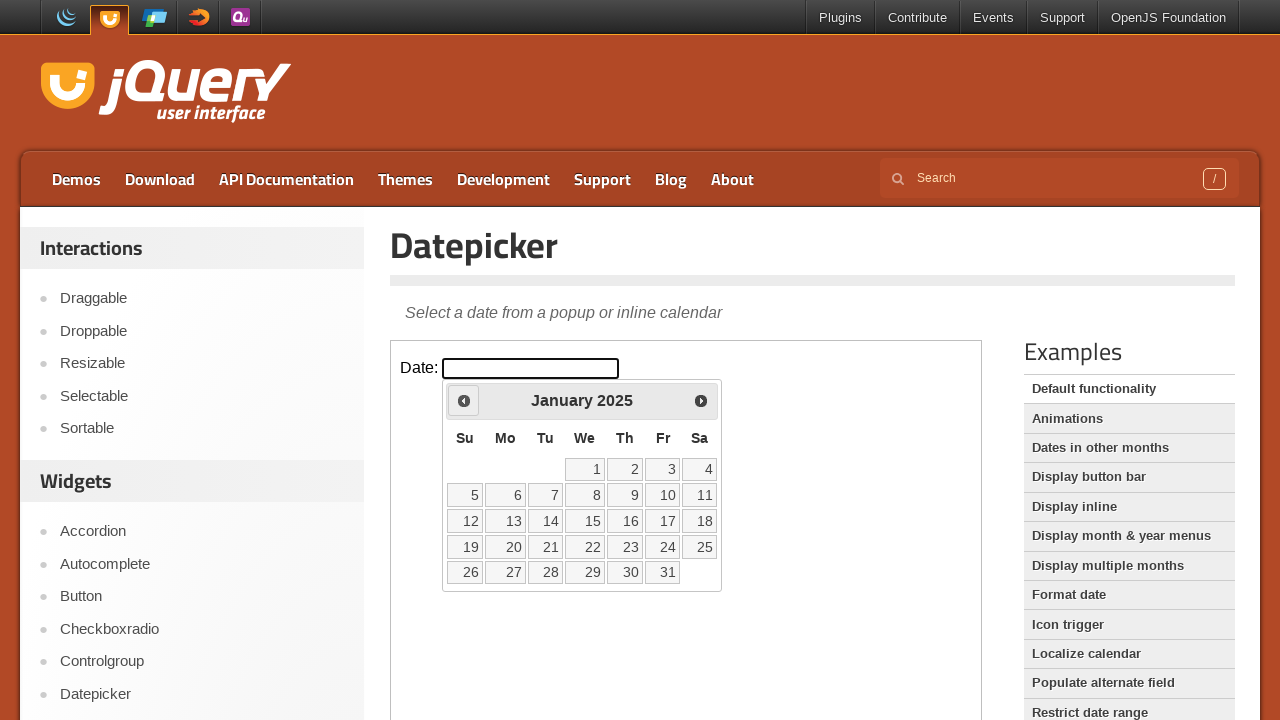

Retrieved current month/year: January 2025
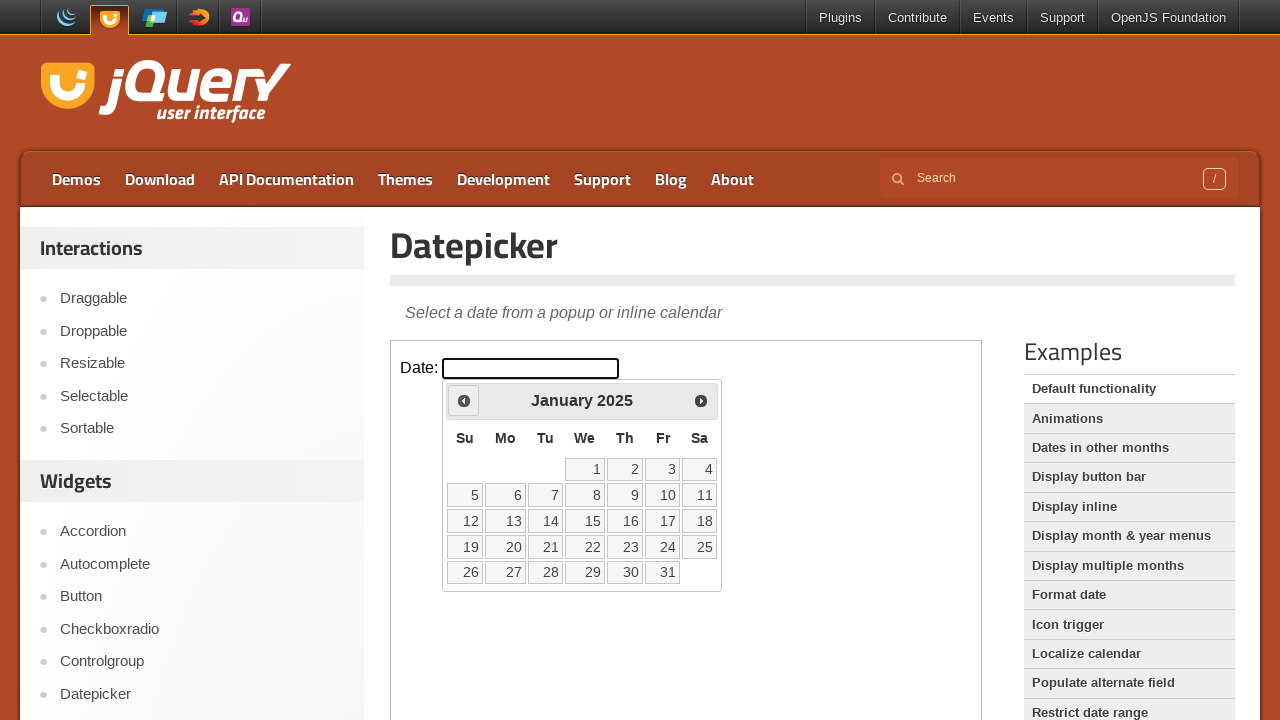

Clicked Prev button to navigate backward in calendar at (464, 400) on iframe >> nth=0 >> internal:control=enter-frame >> xpath=//span[text()='Prev']
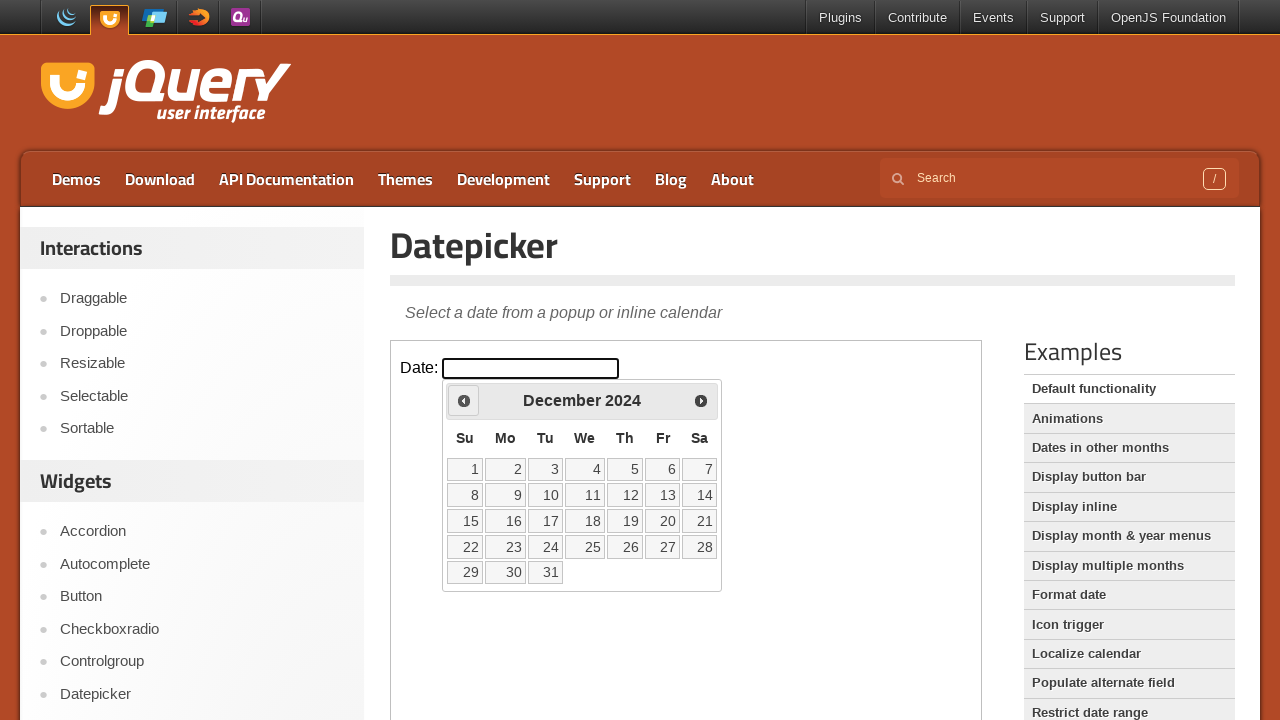

Retrieved current month/year: December 2024
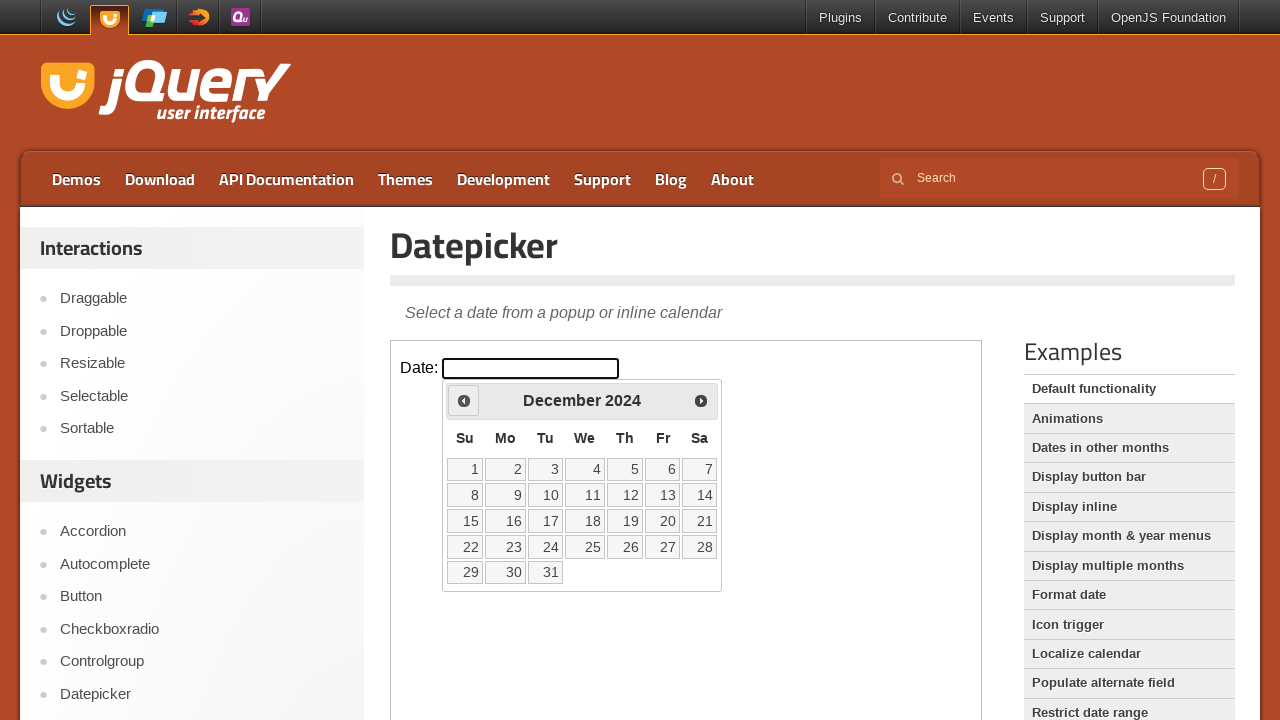

Clicked Prev button to navigate backward in calendar at (464, 400) on iframe >> nth=0 >> internal:control=enter-frame >> xpath=//span[text()='Prev']
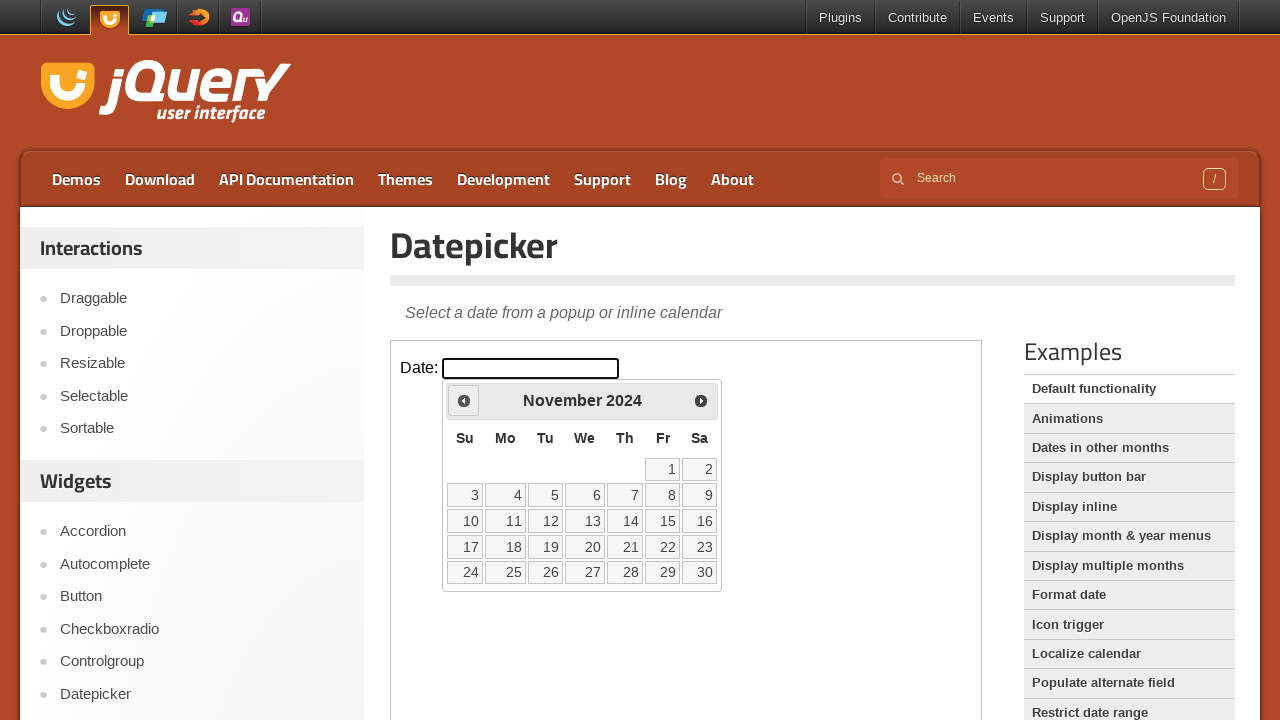

Retrieved current month/year: November 2024
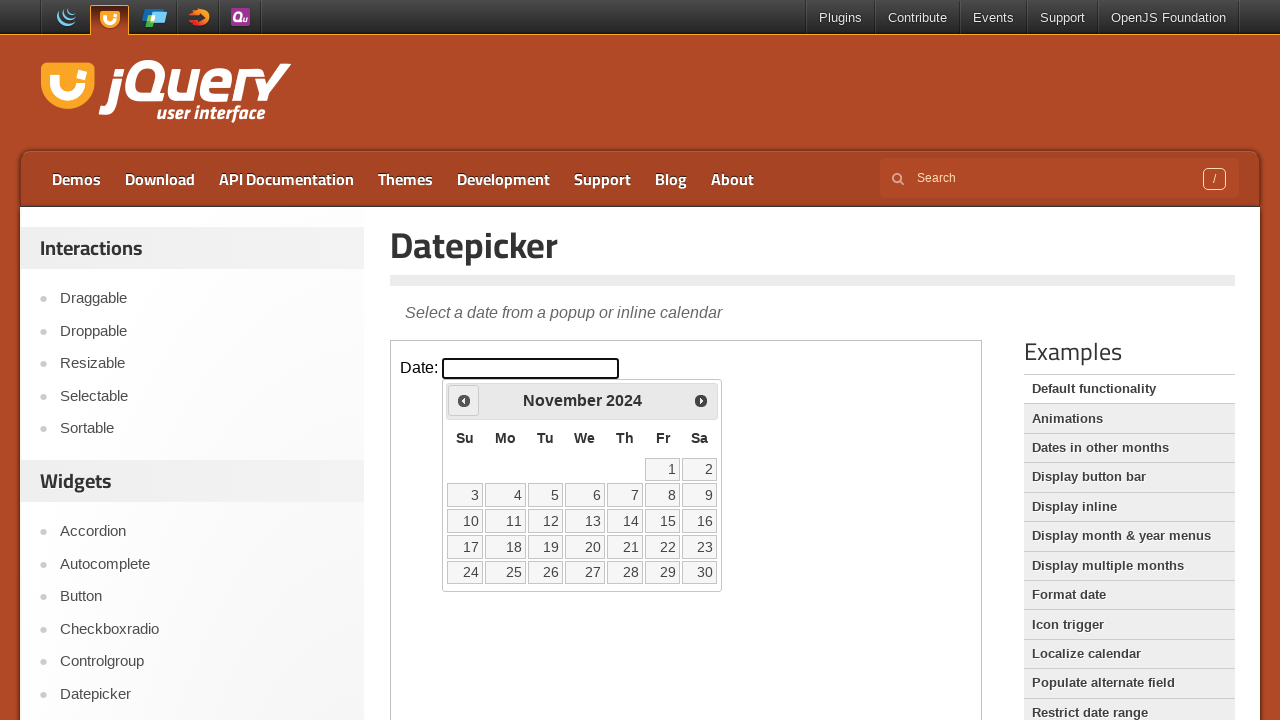

Clicked Prev button to navigate backward in calendar at (464, 400) on iframe >> nth=0 >> internal:control=enter-frame >> xpath=//span[text()='Prev']
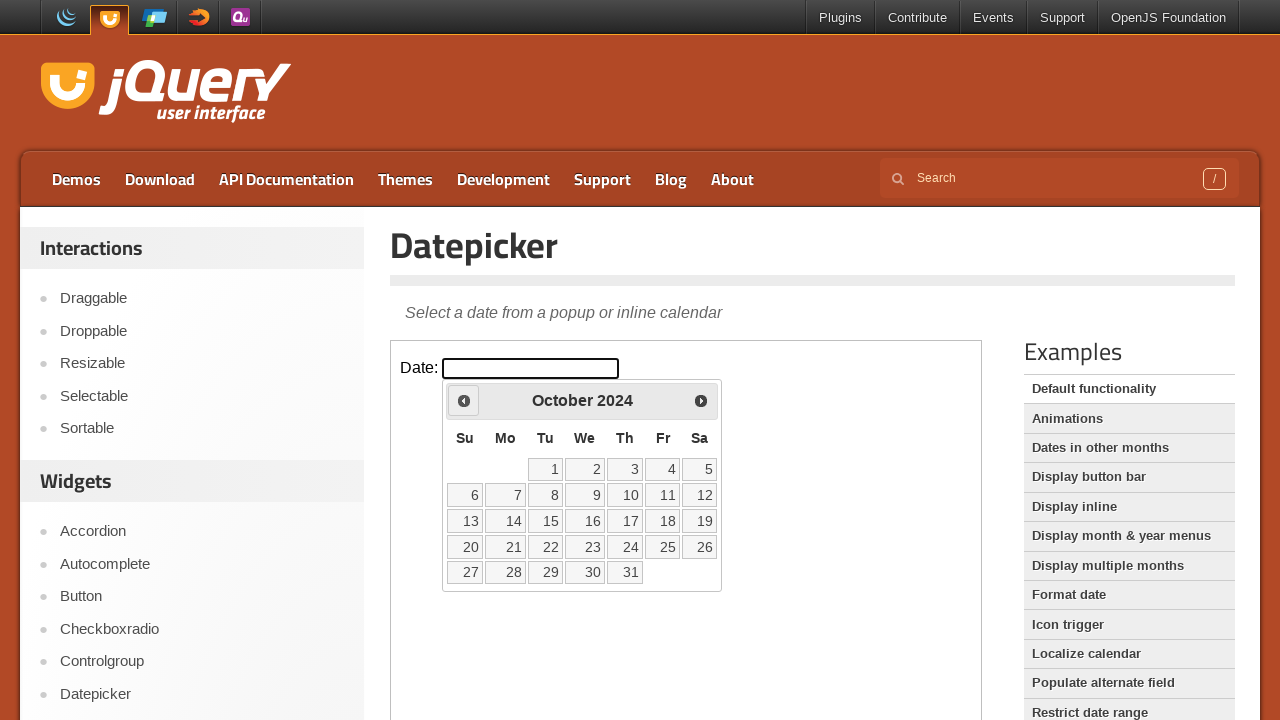

Retrieved current month/year: October 2024
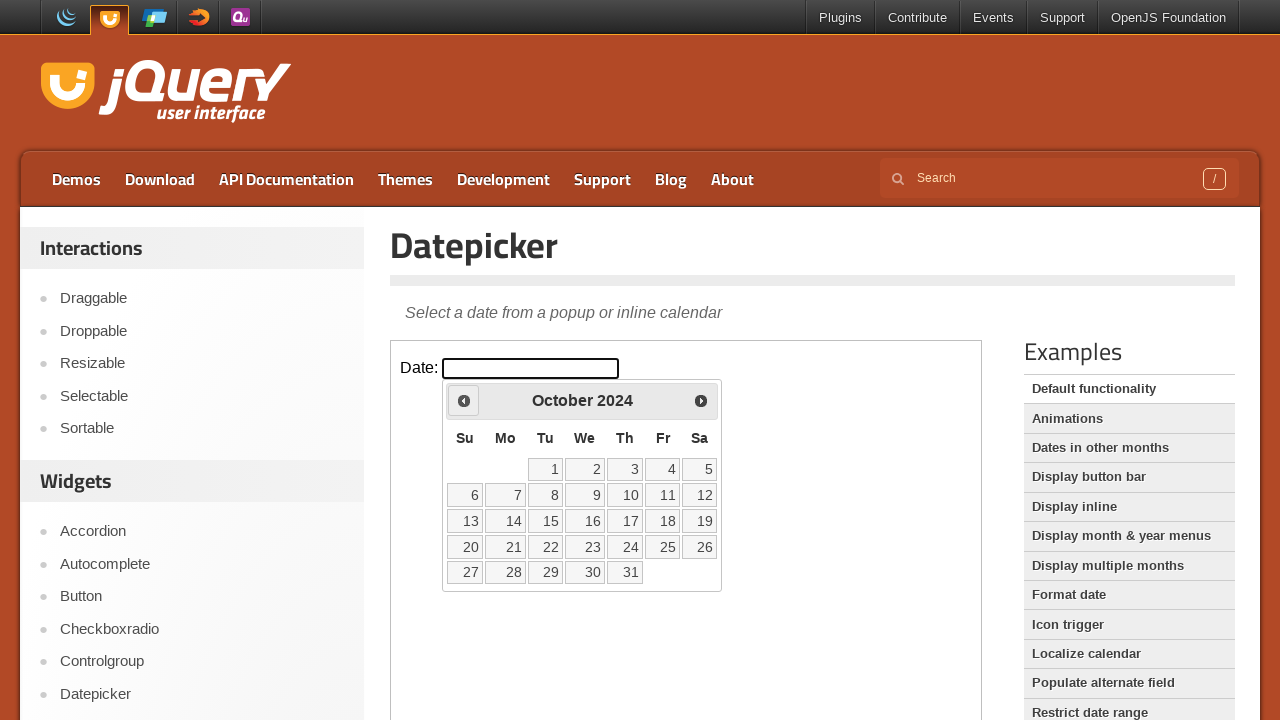

Clicked Prev button to navigate backward in calendar at (464, 400) on iframe >> nth=0 >> internal:control=enter-frame >> xpath=//span[text()='Prev']
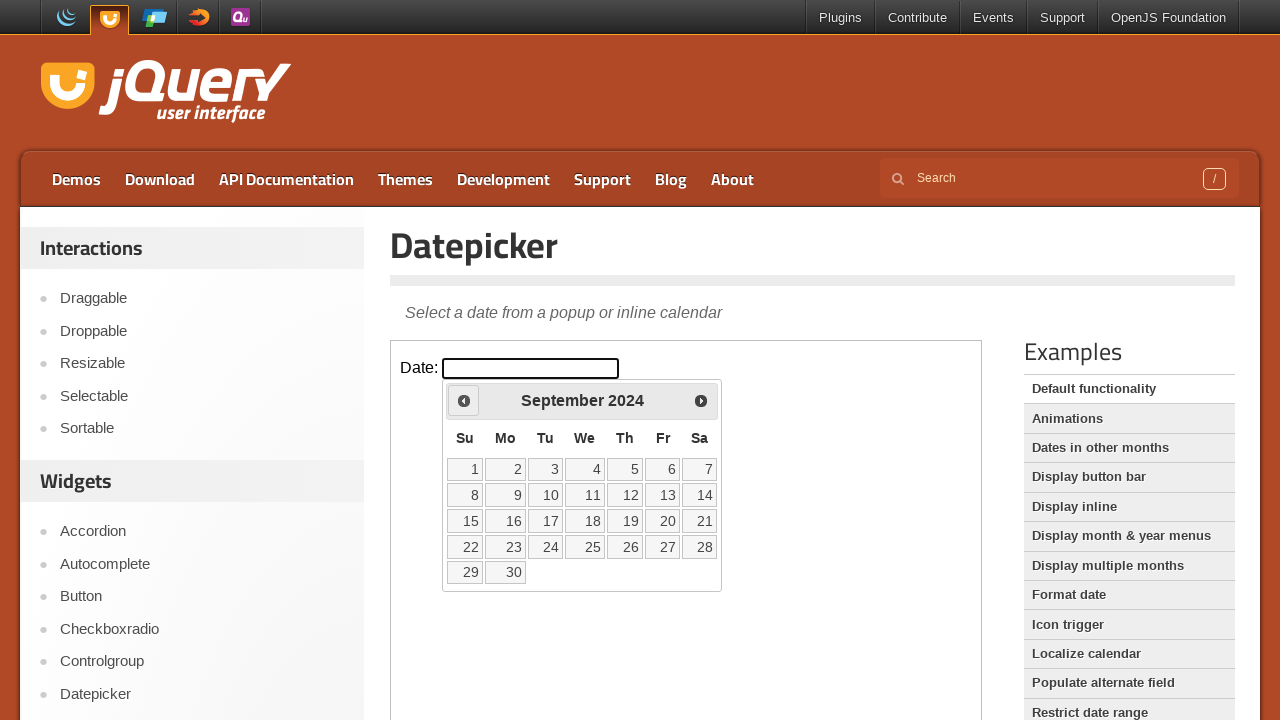

Retrieved current month/year: September 2024
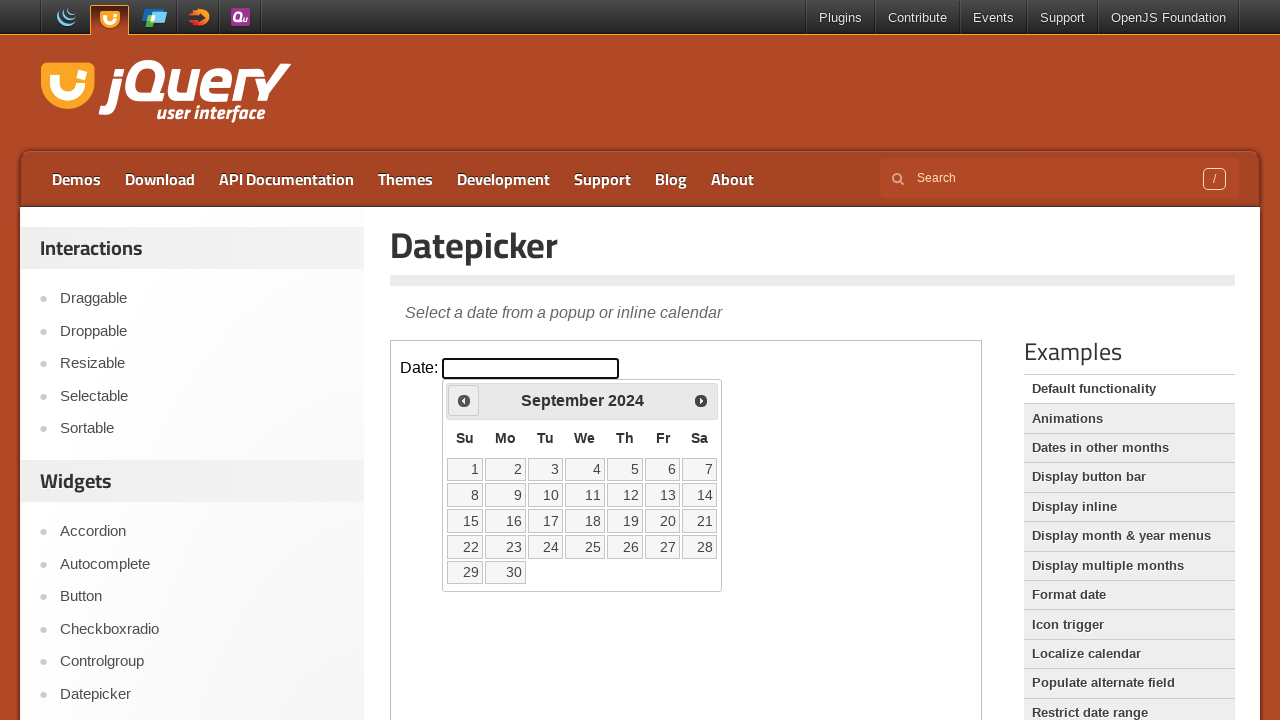

Clicked Prev button to navigate backward in calendar at (464, 400) on iframe >> nth=0 >> internal:control=enter-frame >> xpath=//span[text()='Prev']
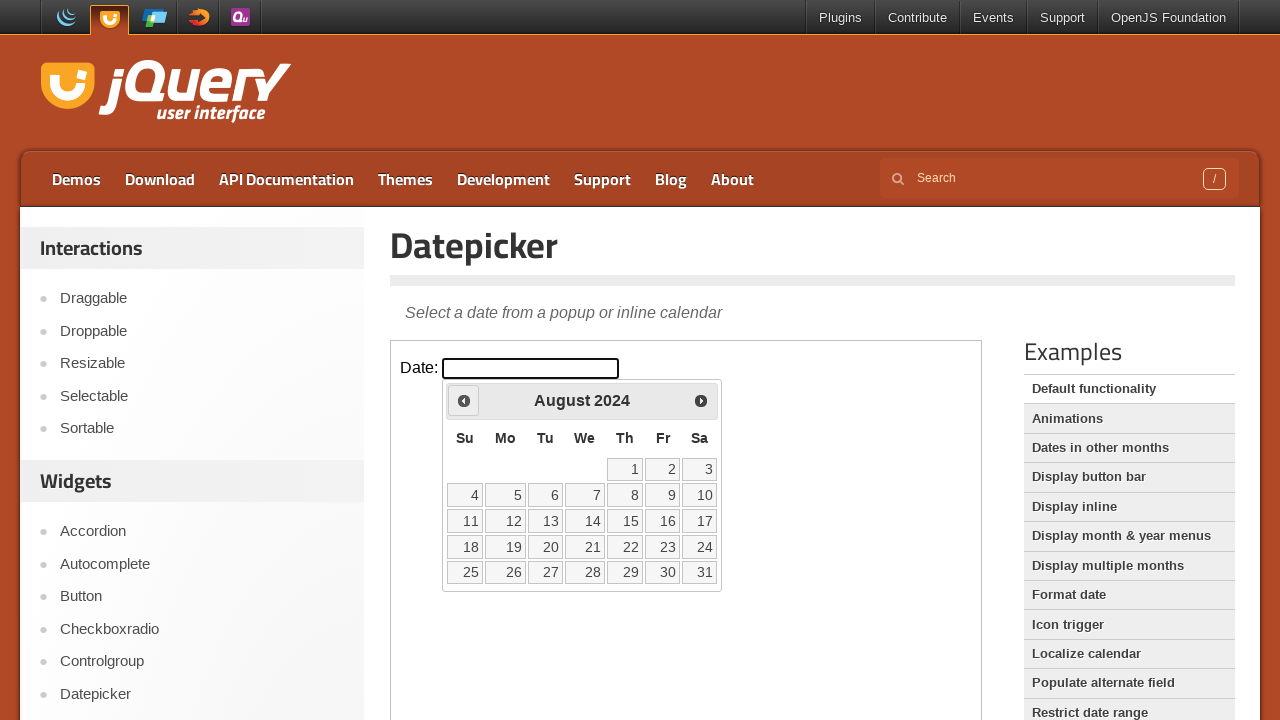

Retrieved current month/year: August 2024
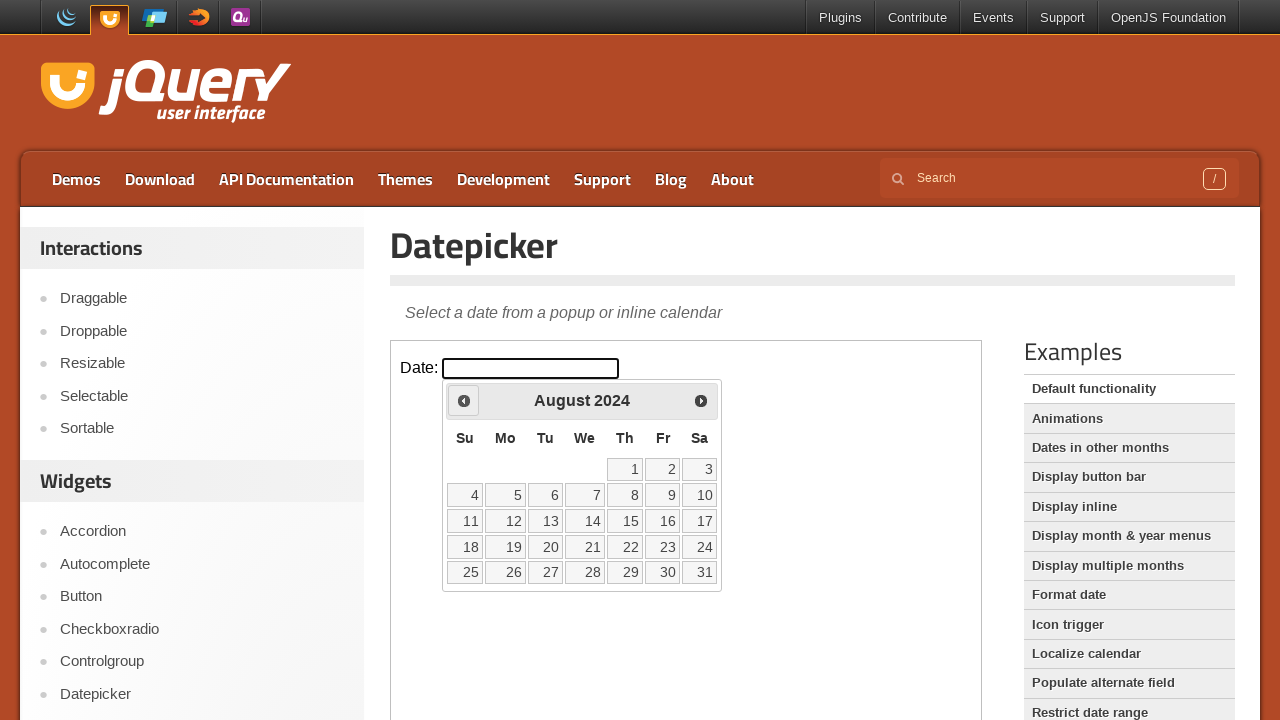

Clicked Prev button to navigate backward in calendar at (464, 400) on iframe >> nth=0 >> internal:control=enter-frame >> xpath=//span[text()='Prev']
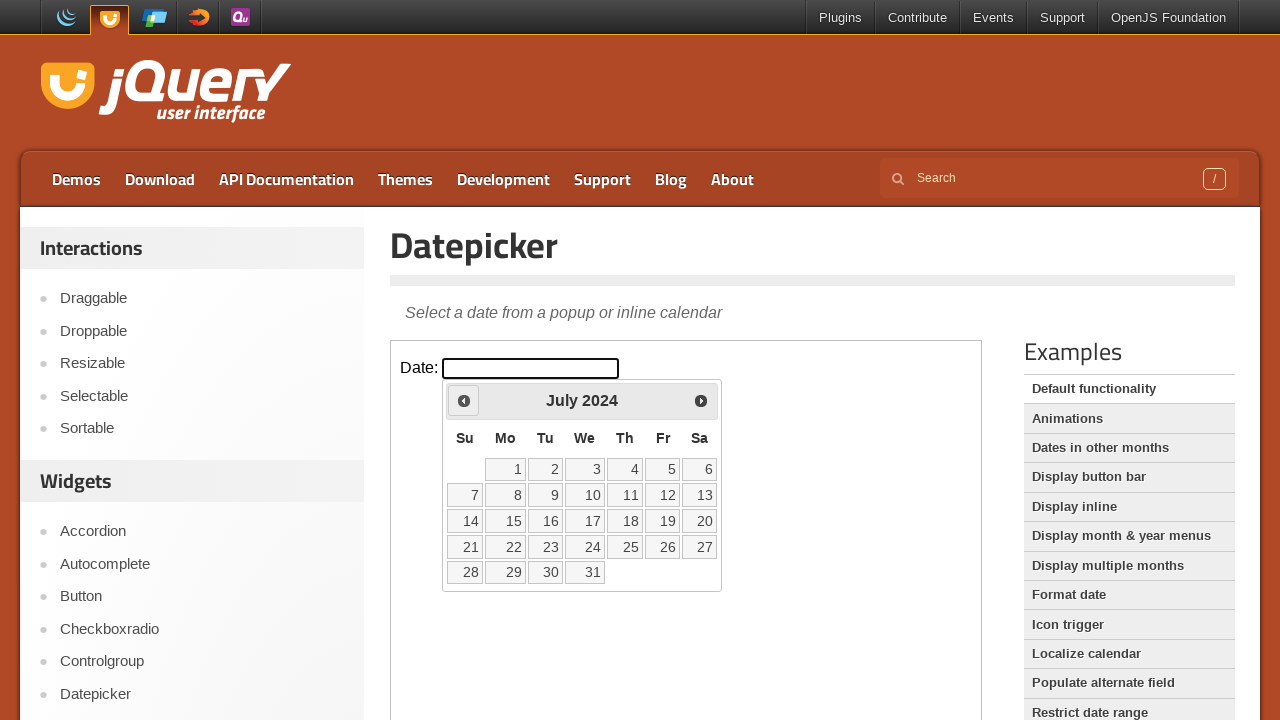

Retrieved current month/year: July 2024
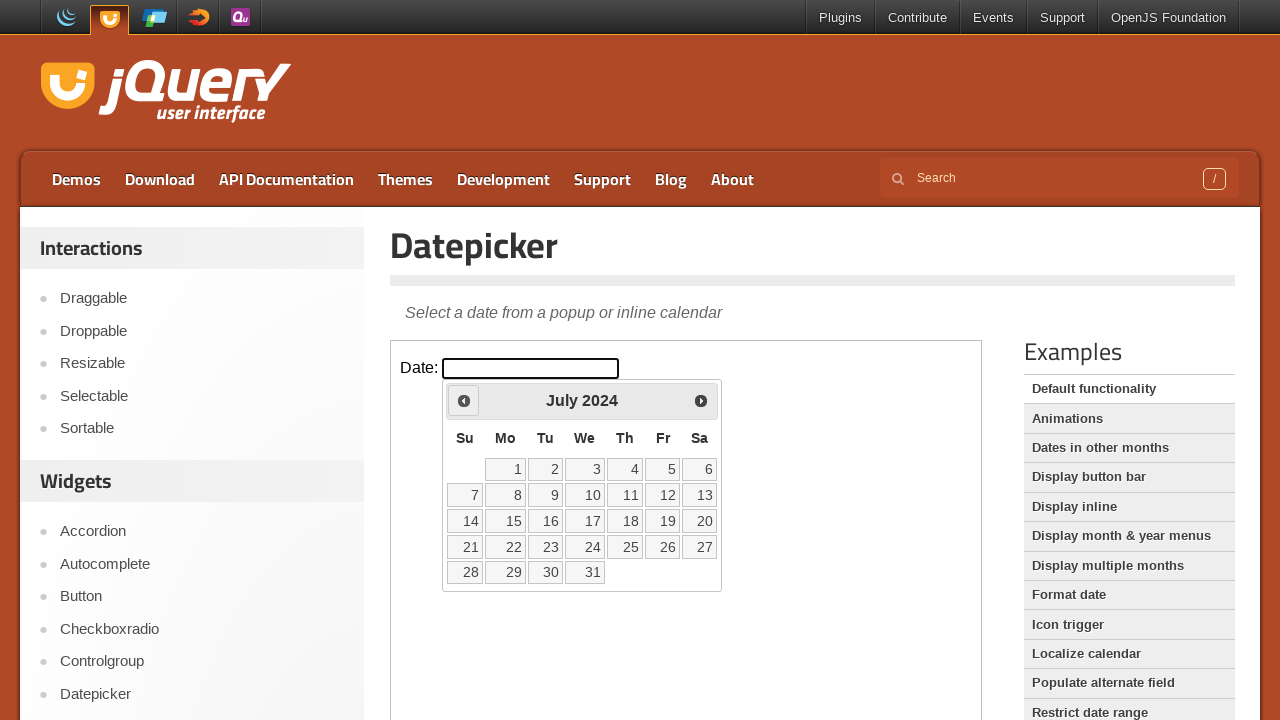

Clicked Prev button to navigate backward in calendar at (464, 400) on iframe >> nth=0 >> internal:control=enter-frame >> xpath=//span[text()='Prev']
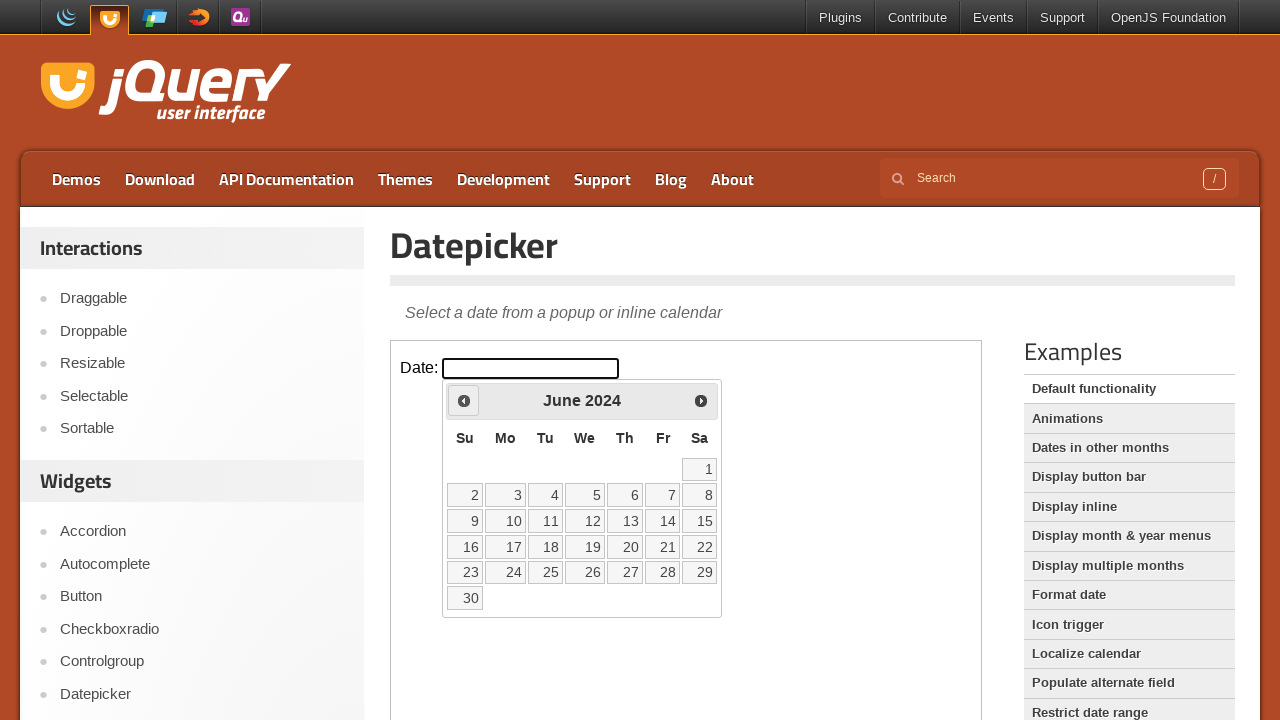

Retrieved current month/year: June 2024
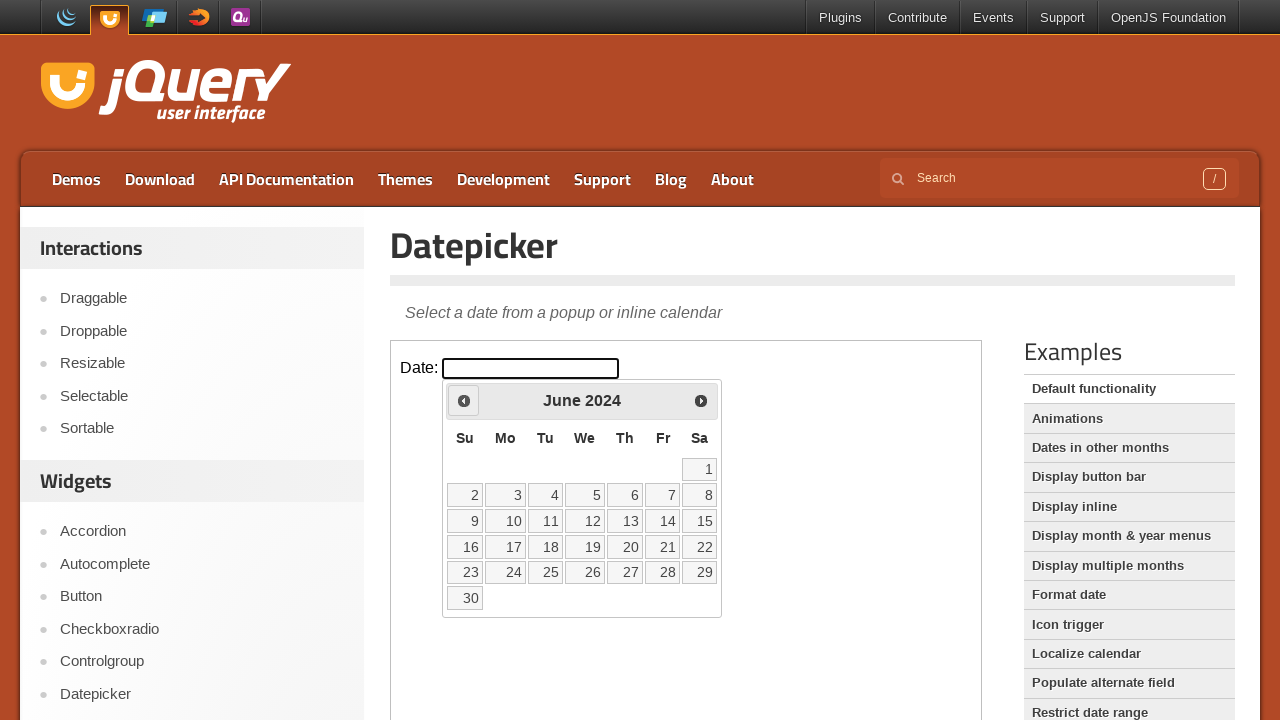

Clicked Prev button to navigate backward in calendar at (464, 400) on iframe >> nth=0 >> internal:control=enter-frame >> xpath=//span[text()='Prev']
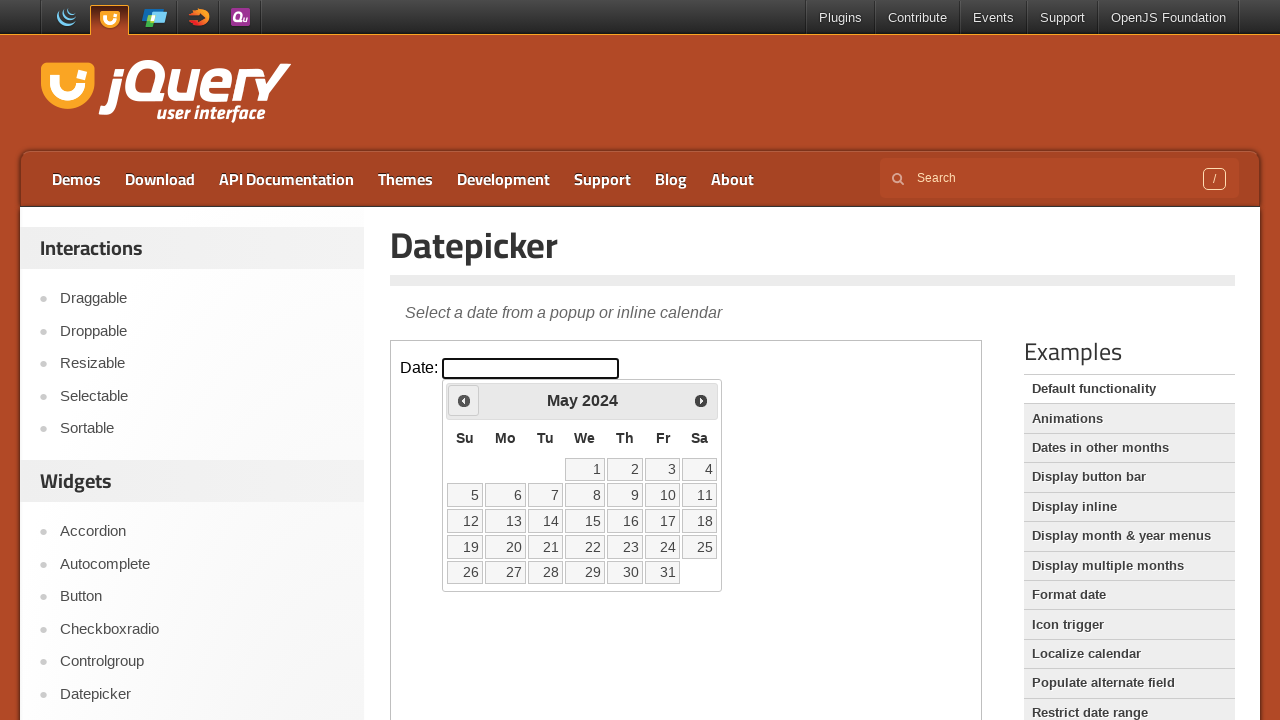

Retrieved current month/year: May 2024
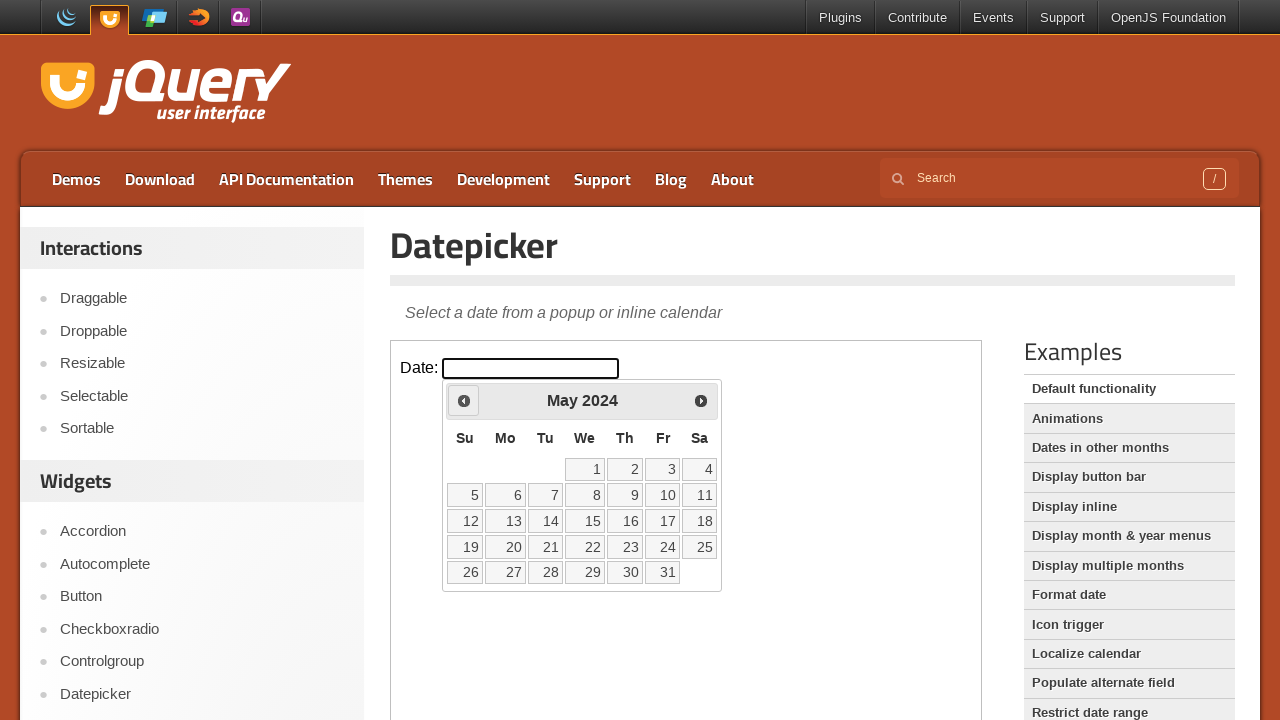

Clicked Prev button to navigate backward in calendar at (464, 400) on iframe >> nth=0 >> internal:control=enter-frame >> xpath=//span[text()='Prev']
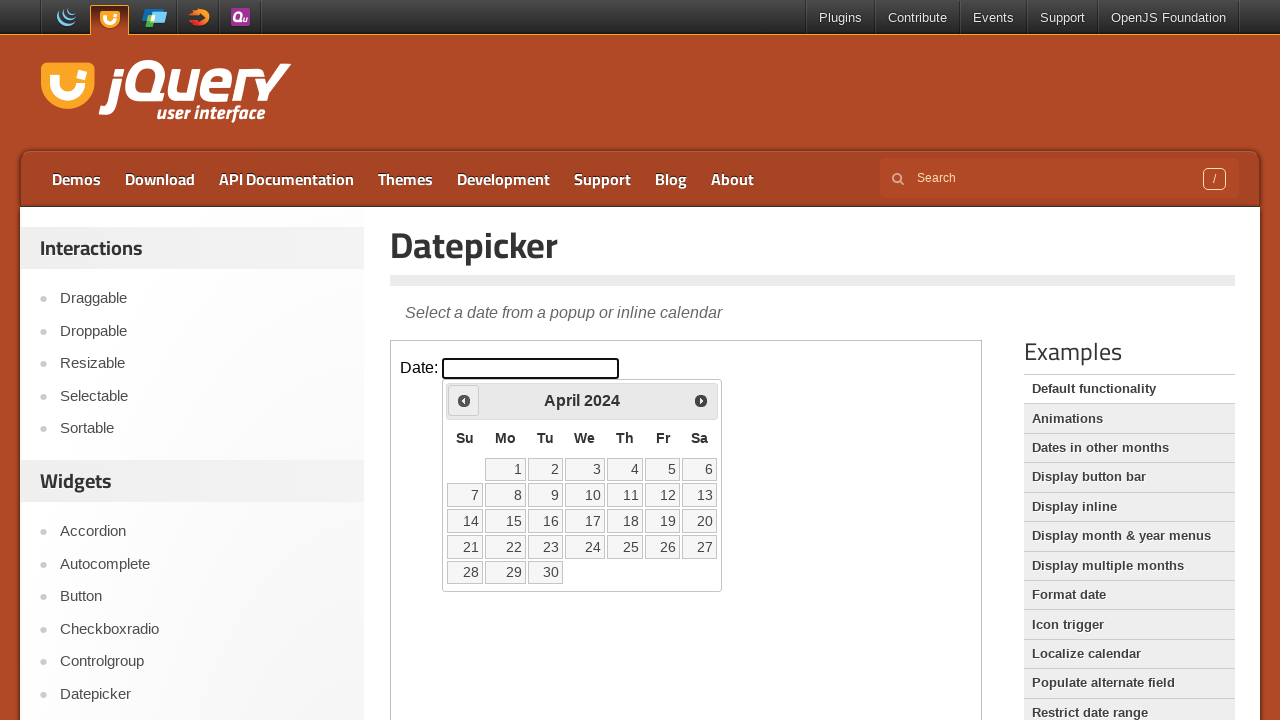

Retrieved current month/year: April 2024
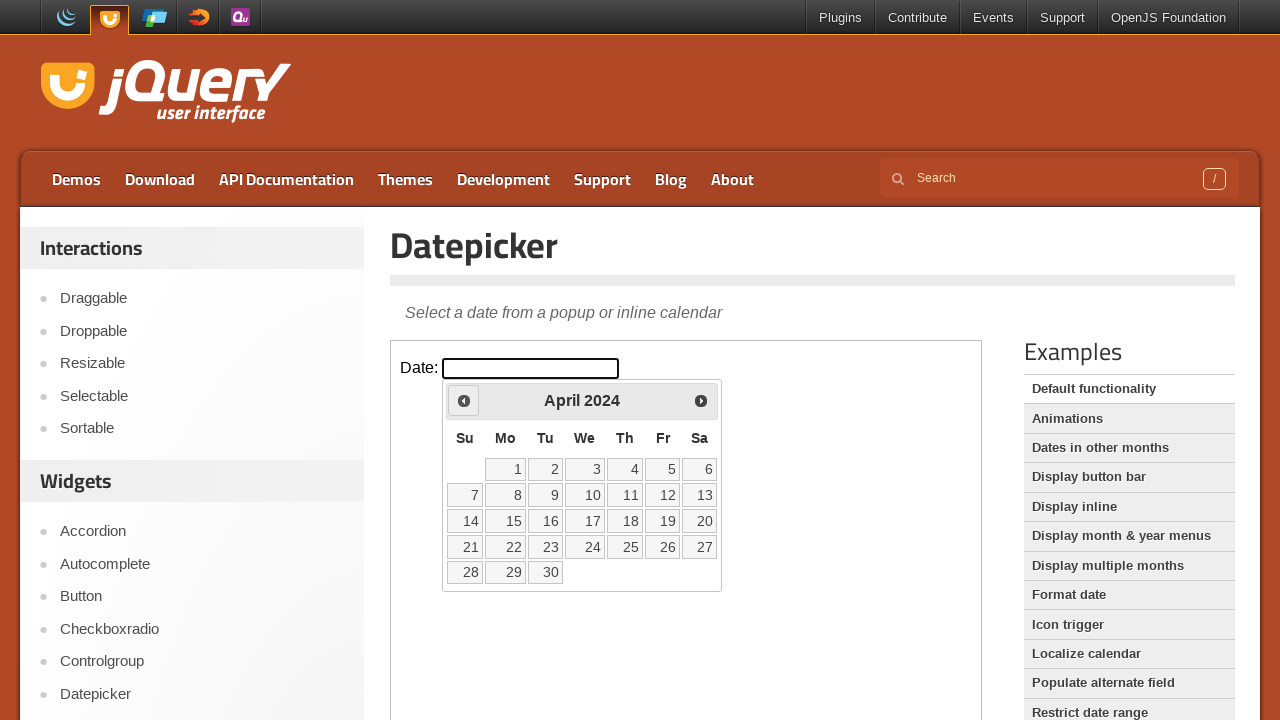

Clicked Prev button to navigate backward in calendar at (464, 400) on iframe >> nth=0 >> internal:control=enter-frame >> xpath=//span[text()='Prev']
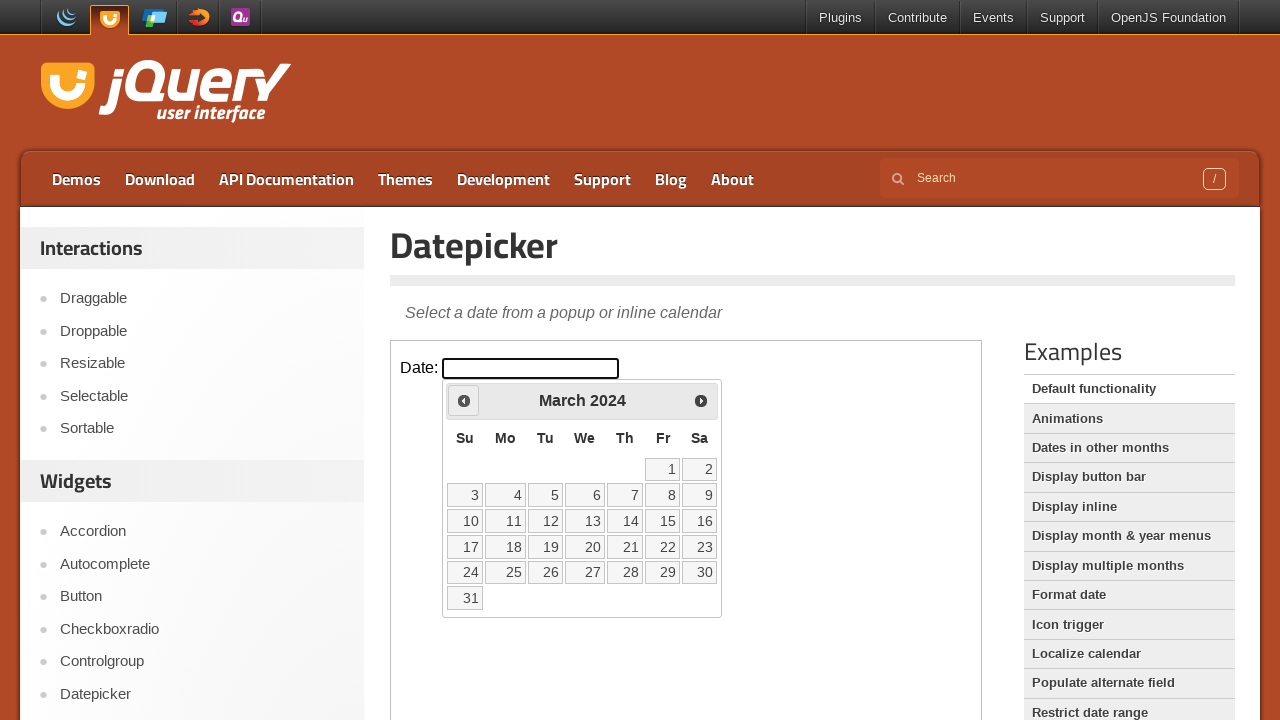

Retrieved current month/year: March 2024
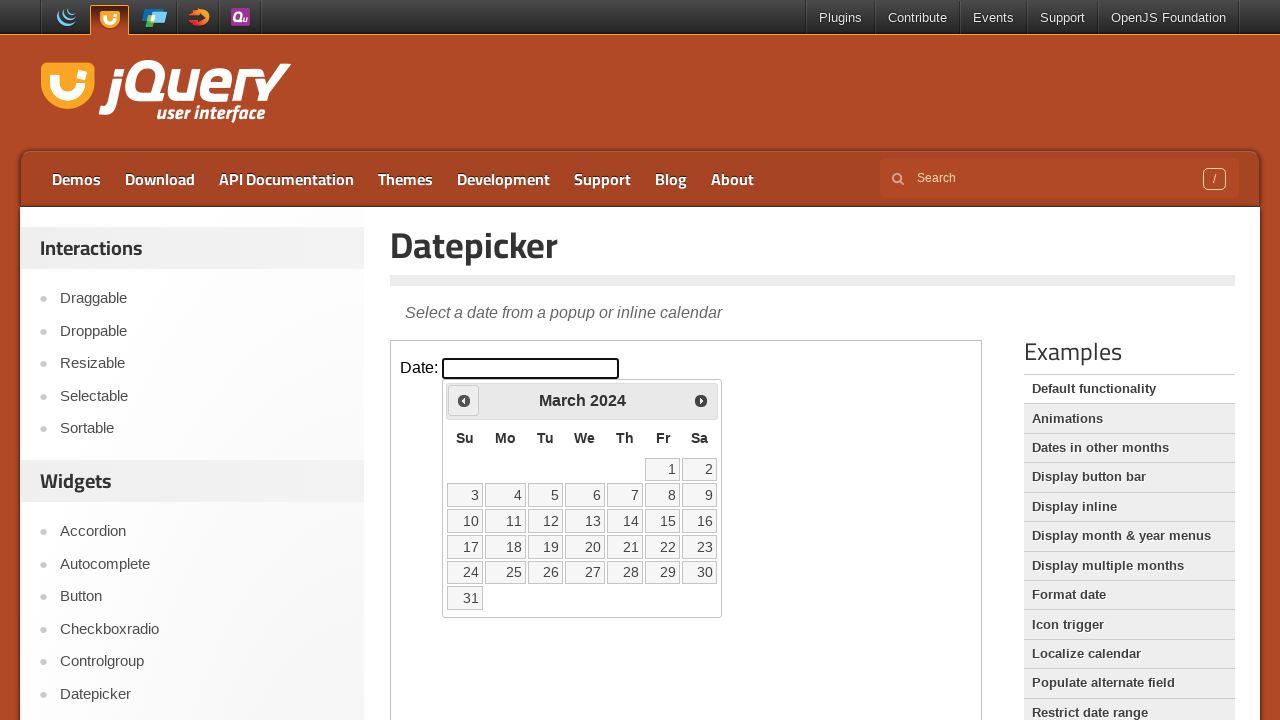

Clicked on date 15 to select March 15, 2024 at (663, 521) on iframe >> nth=0 >> internal:control=enter-frame >> //table//tbody//tr//td//a[tex
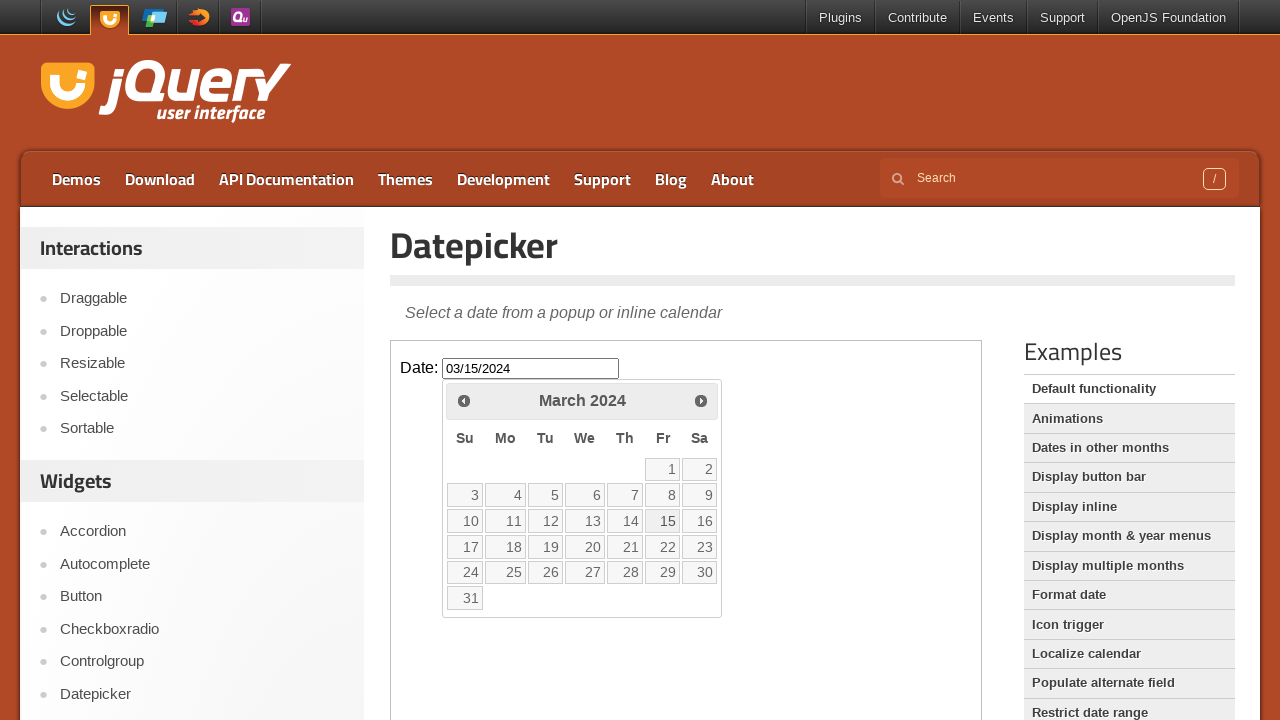

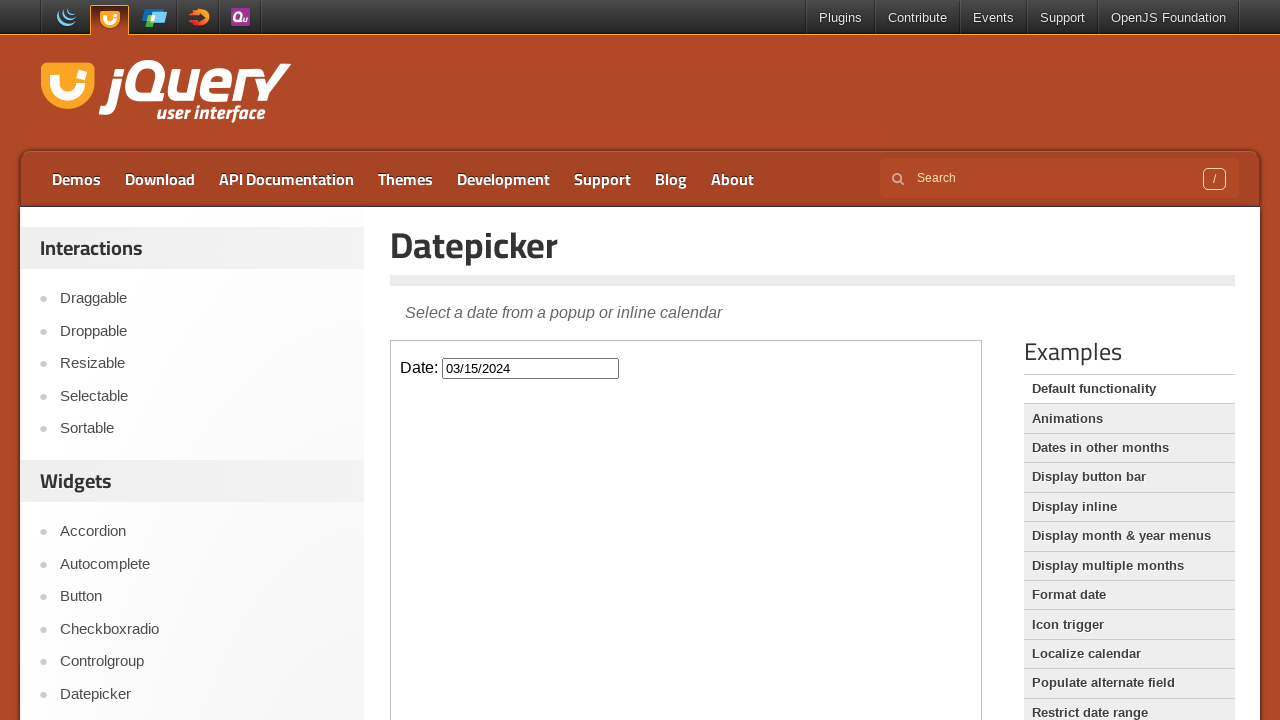